Tests radio button functionality by iterating through and clicking radio buttons in two different groups, verifying their checked states

Starting URL: https://echoecho.com/htmlforms10.htm

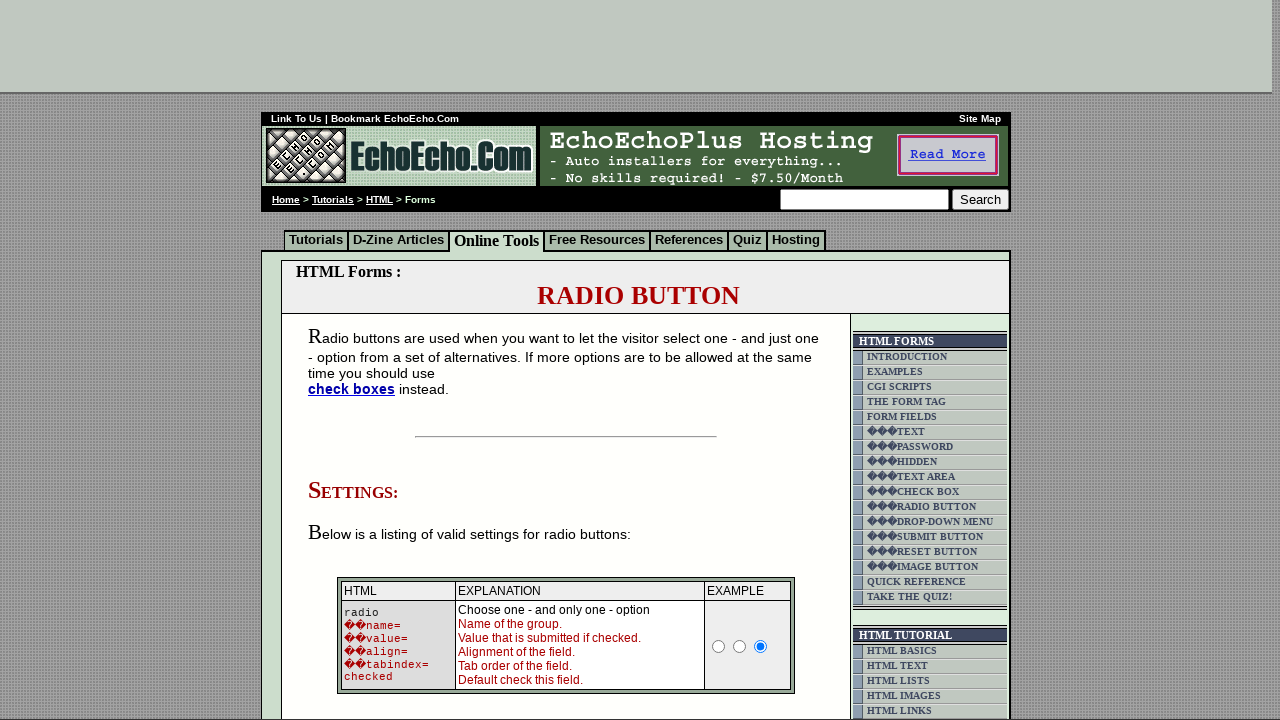

Located the radio buttons block using XPath selector
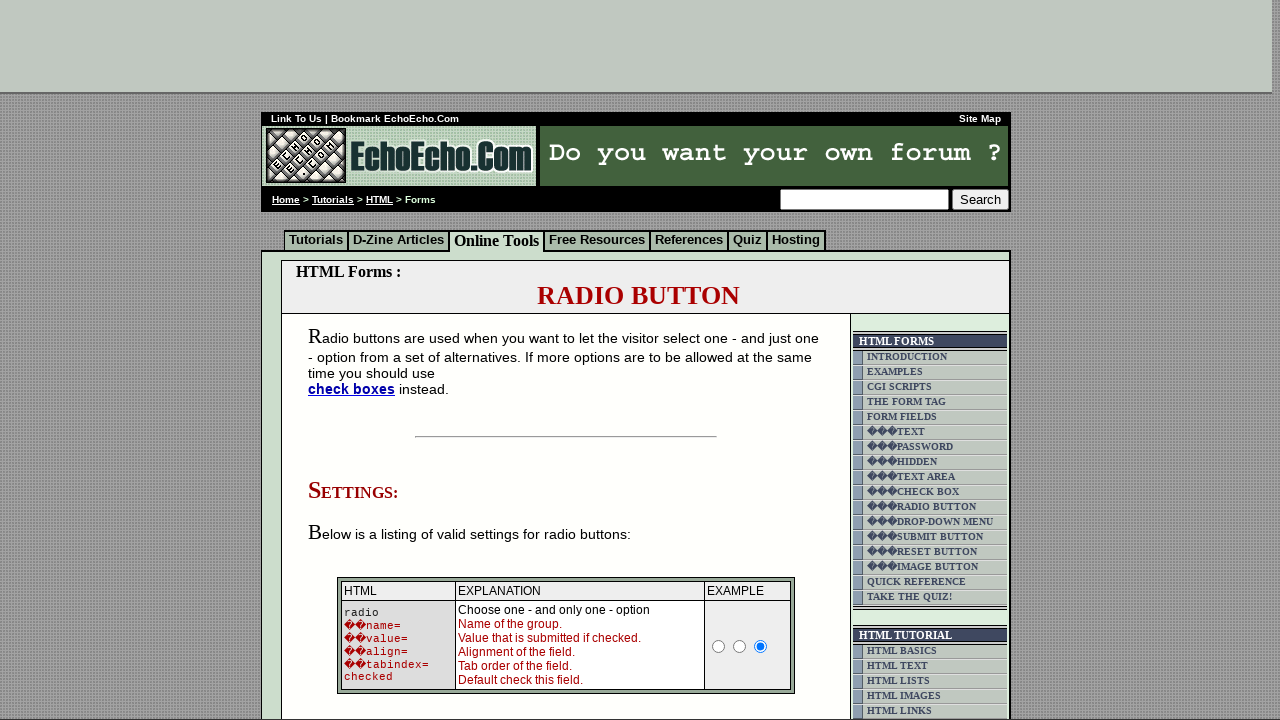

Located all radio buttons in group1
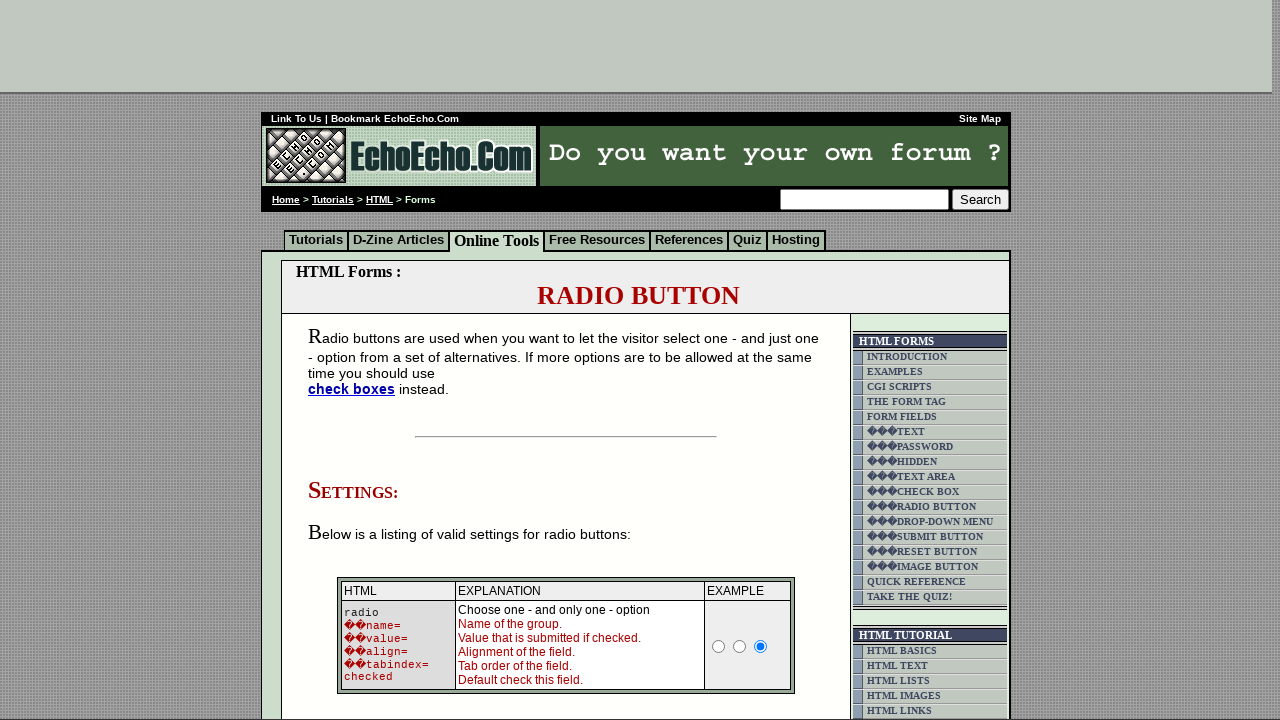

Located all radio buttons in group2
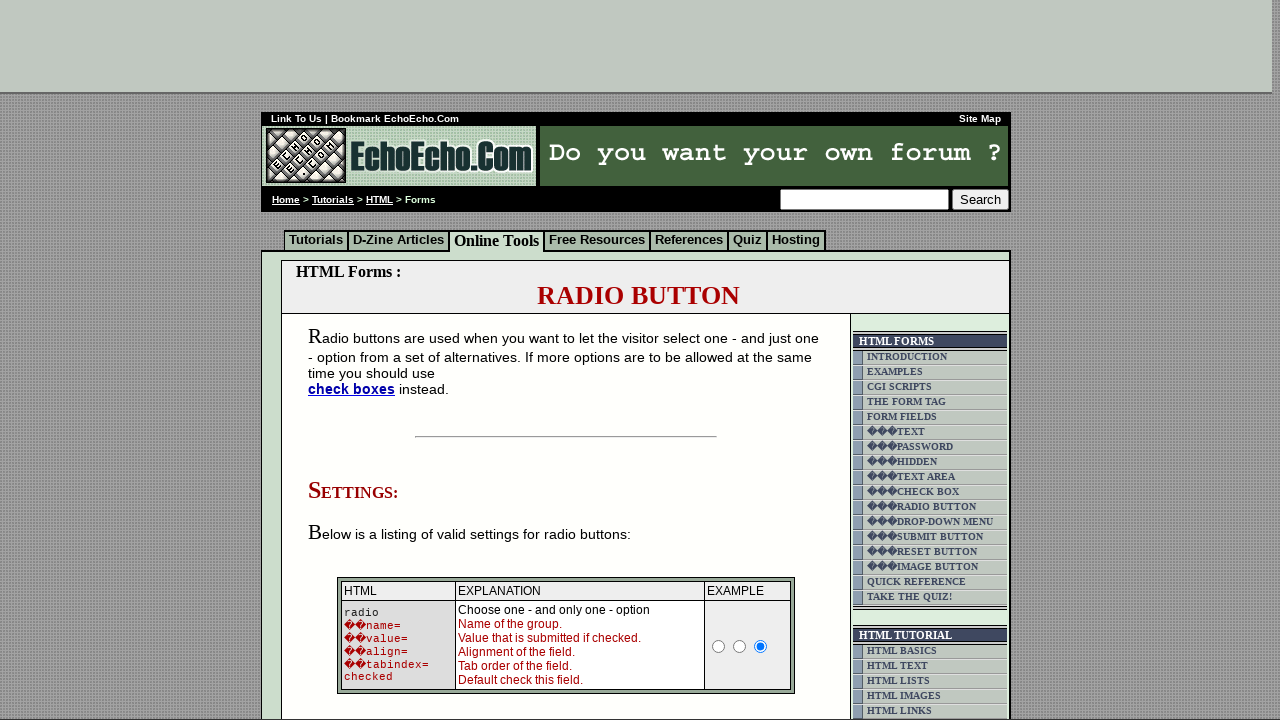

Retrieved count of group1 radio buttons: 3
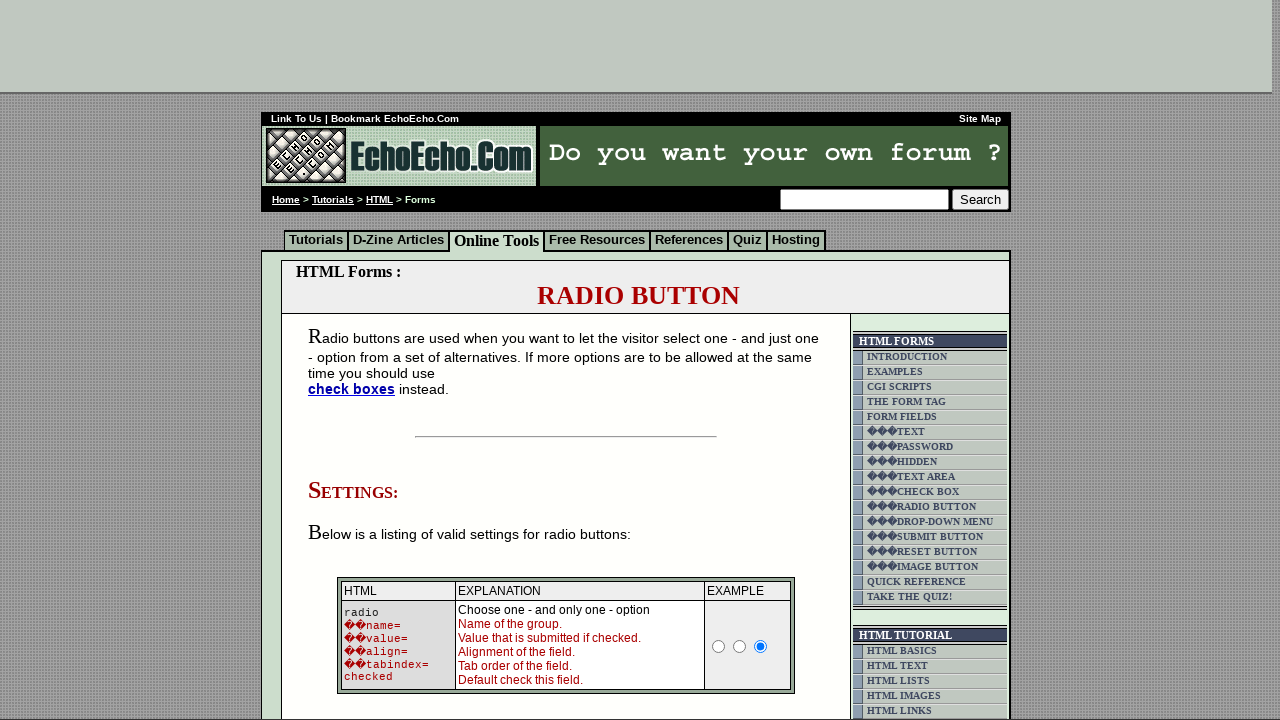

Retrieved count of group2 radio buttons: 3
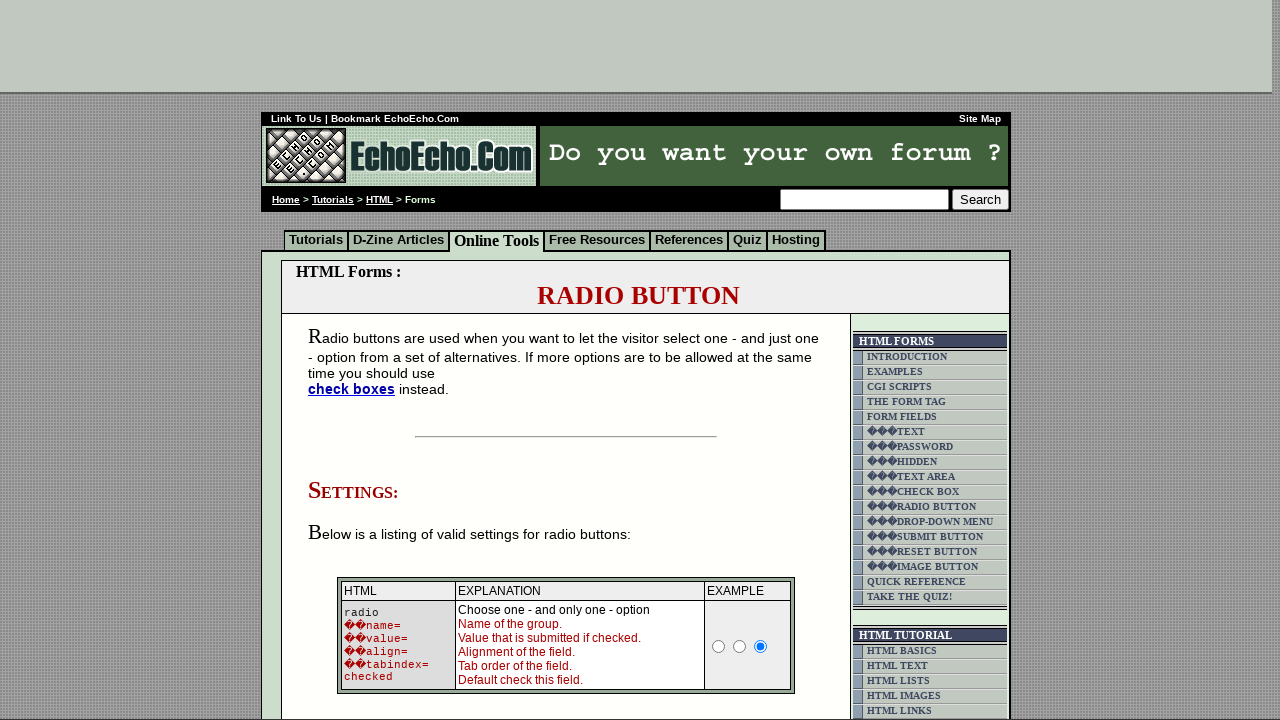

Clicked radio button 0 in group1 at (356, 360) on xpath=/html/body/div[2]/table[9]/tbody/tr/td[4]/table/tbody/tr/td/div/span/form/
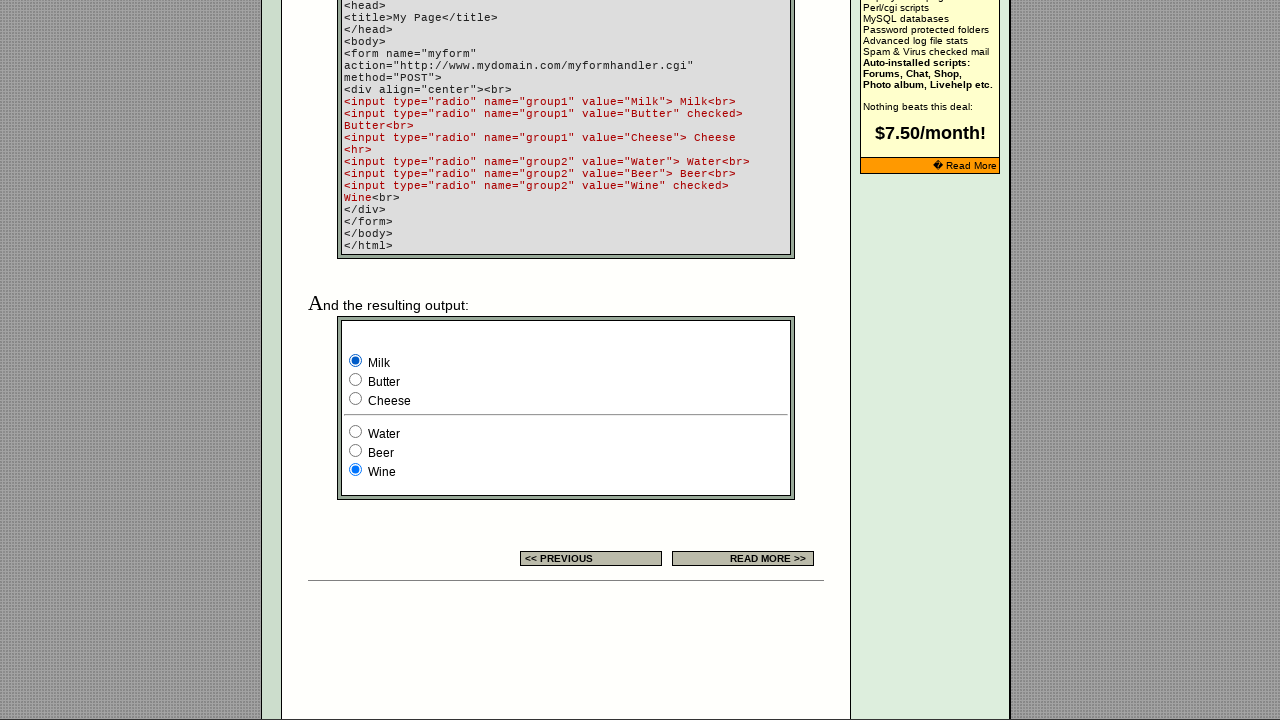

Retrieved value attribute of group1 radio button 0: Milk
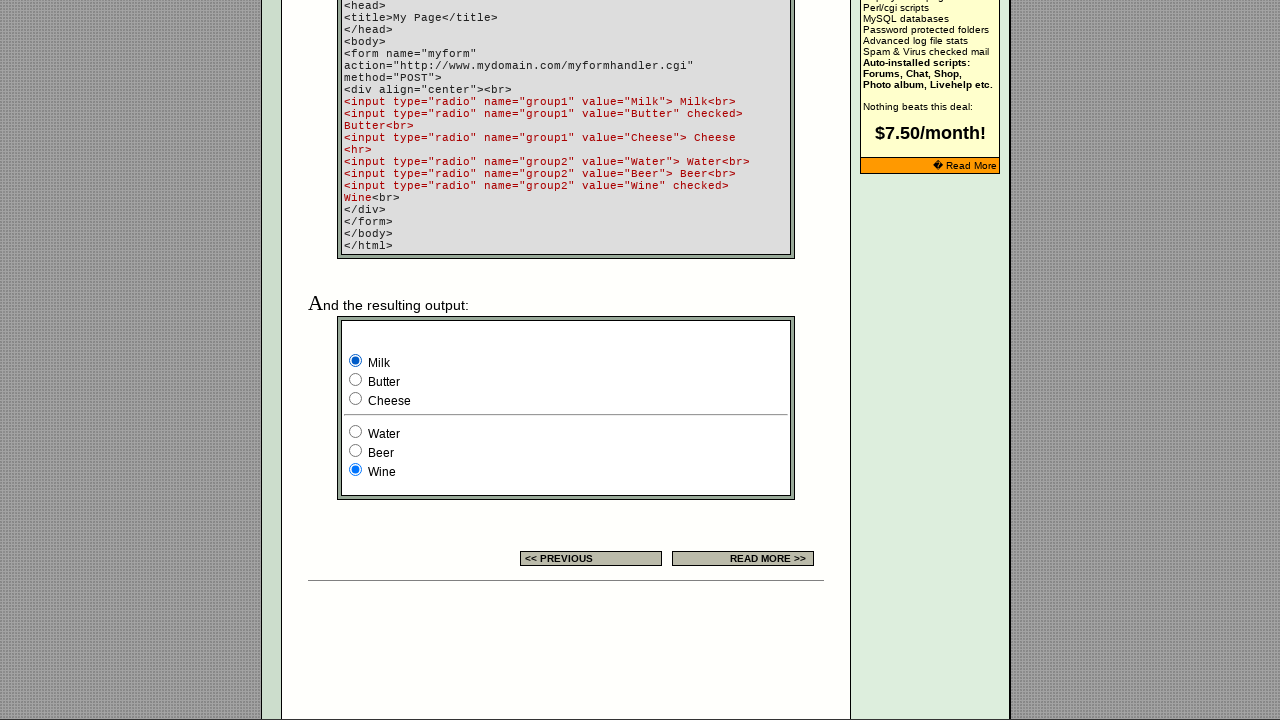

Retrieved checked attribute of group1 radio button 0: None
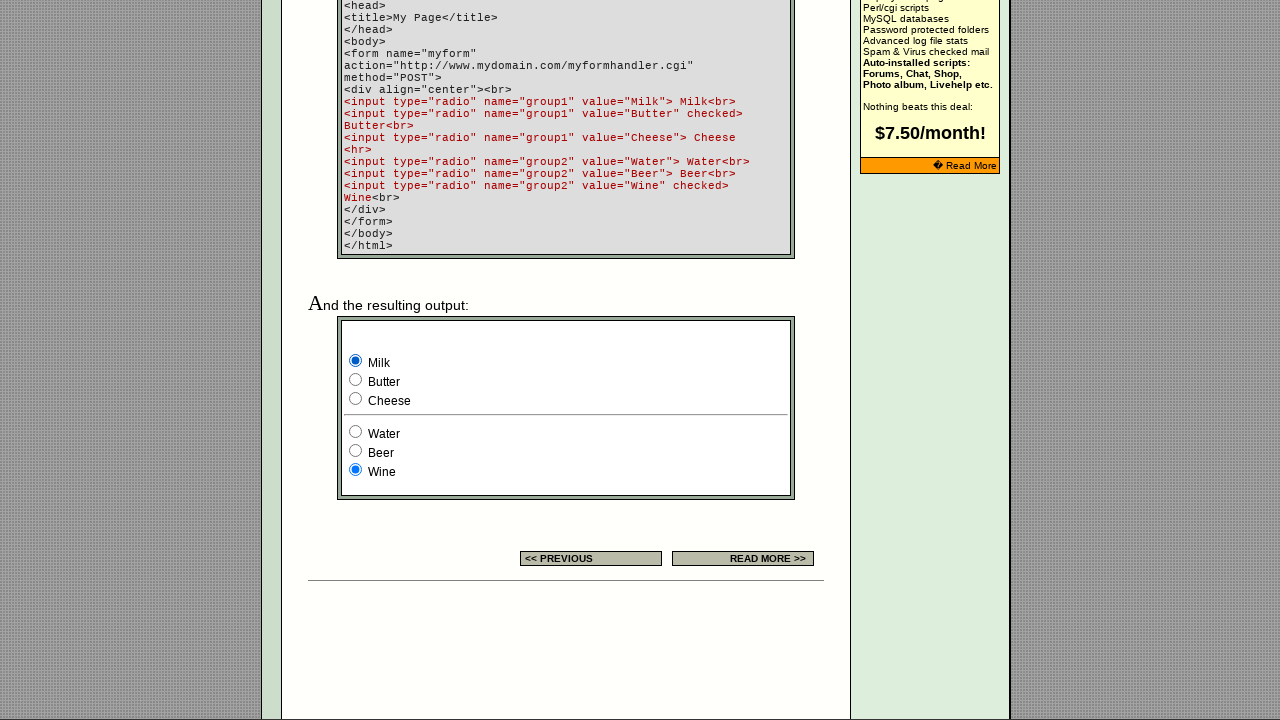

Retrieved value attribute of group1 radio button 1: Butter
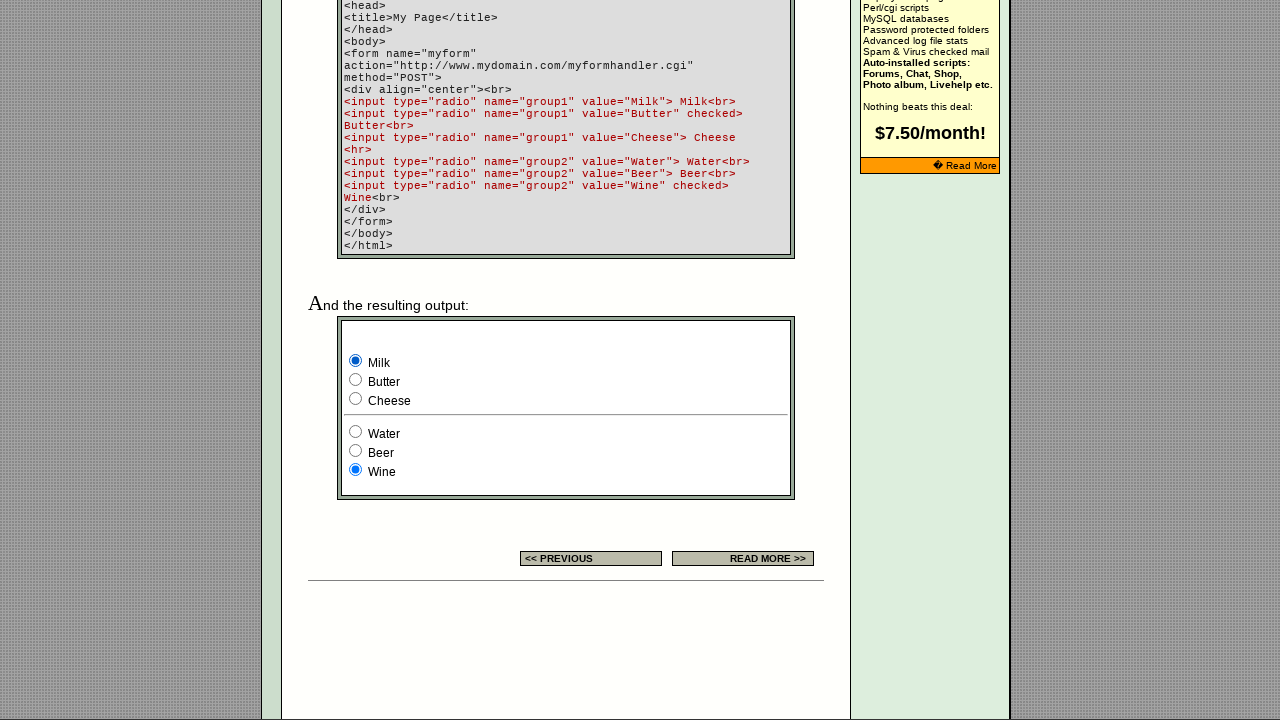

Retrieved checked attribute of group1 radio button 1: 
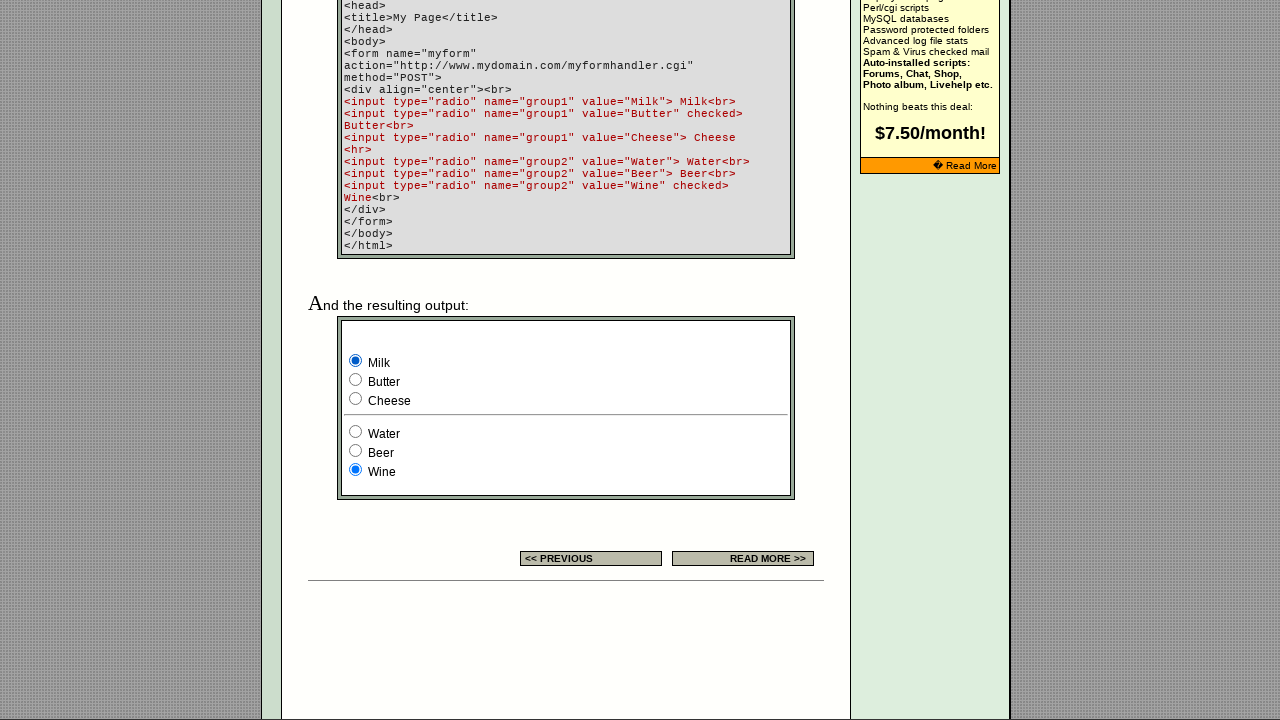

Retrieved value attribute of group1 radio button 2: Cheese
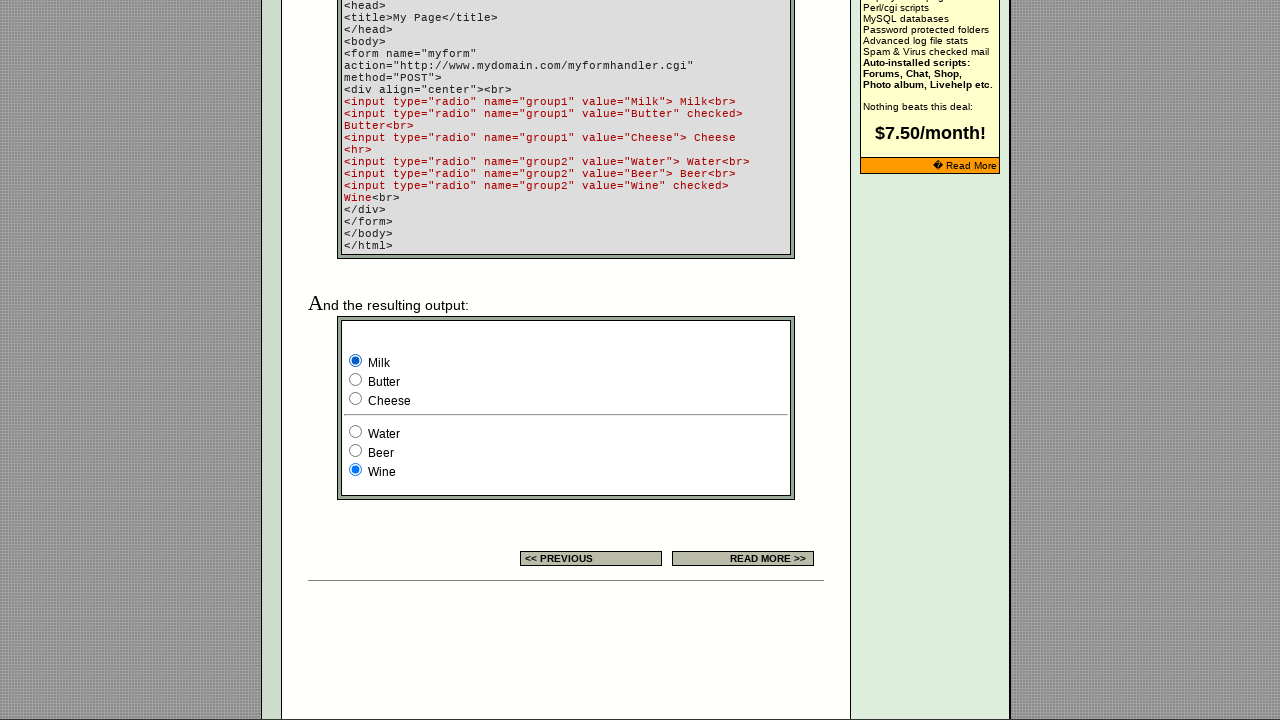

Retrieved checked attribute of group1 radio button 2: None
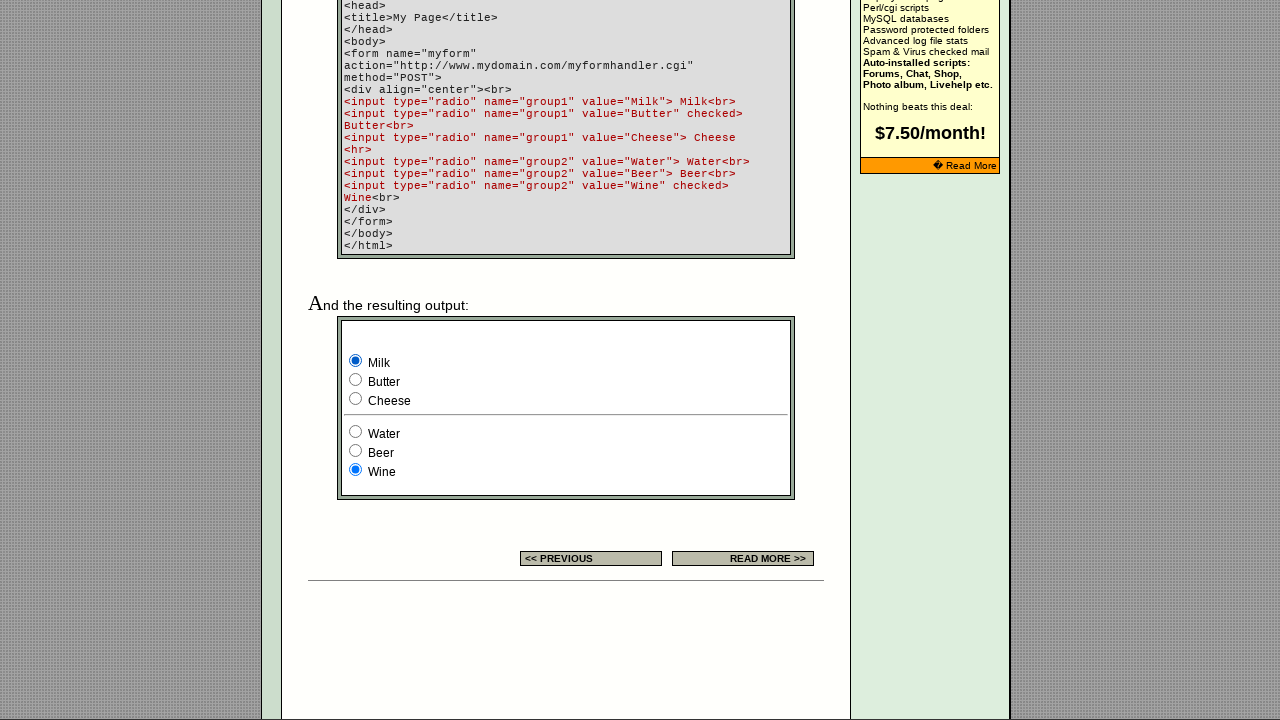

Clicked radio button 0 in group2 at (356, 432) on xpath=/html/body/div[2]/table[9]/tbody/tr/td[4]/table/tbody/tr/td/div/span/form/
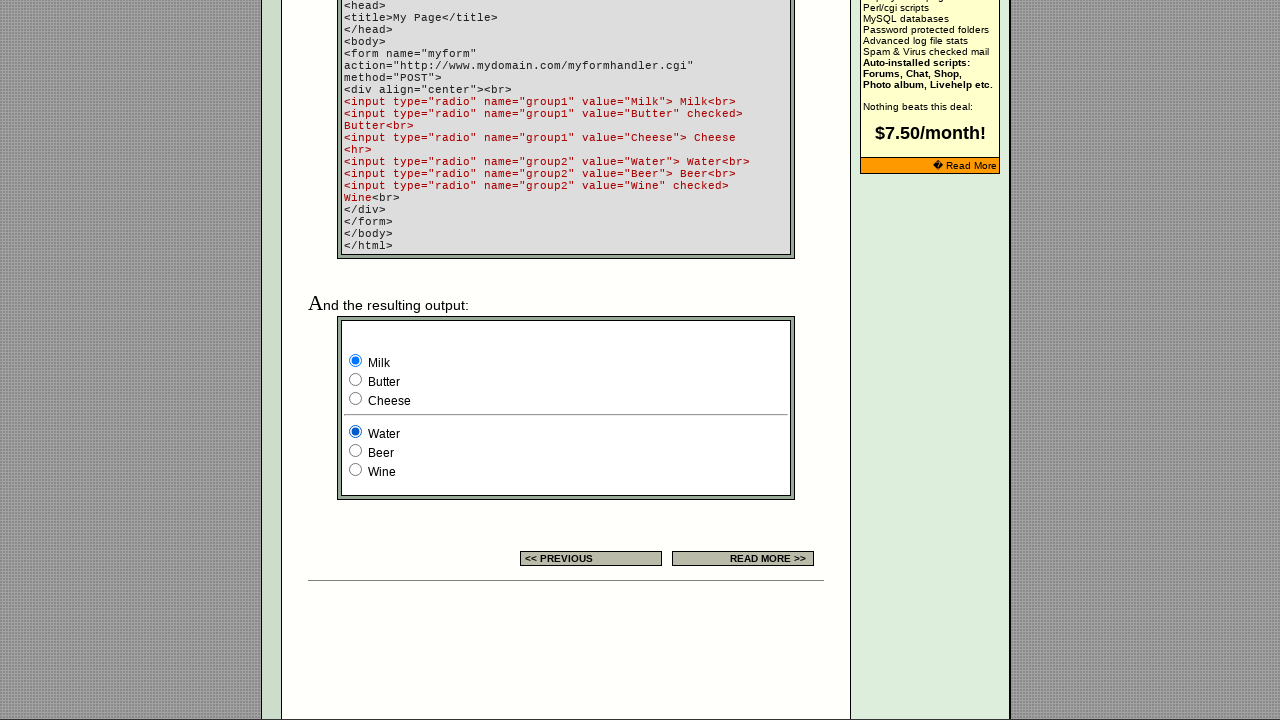

Retrieved value attribute of group2 radio button 0: Water
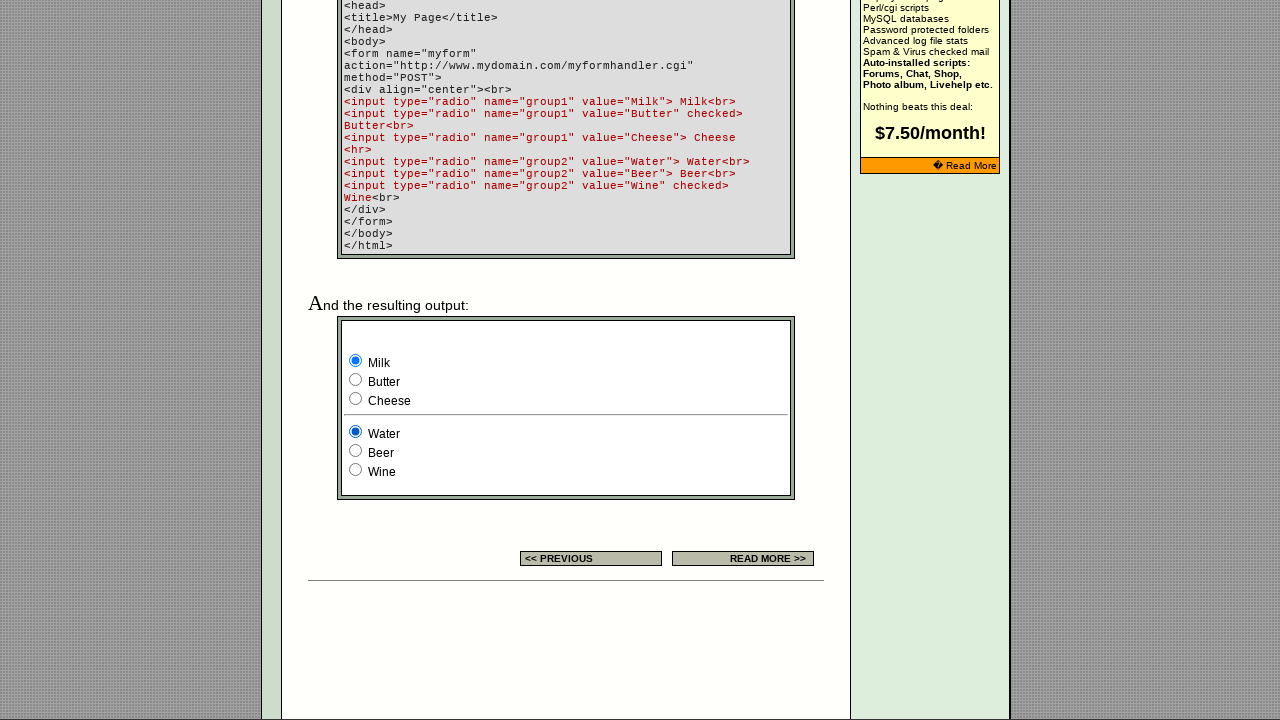

Retrieved checked attribute of group2 radio button 0: None
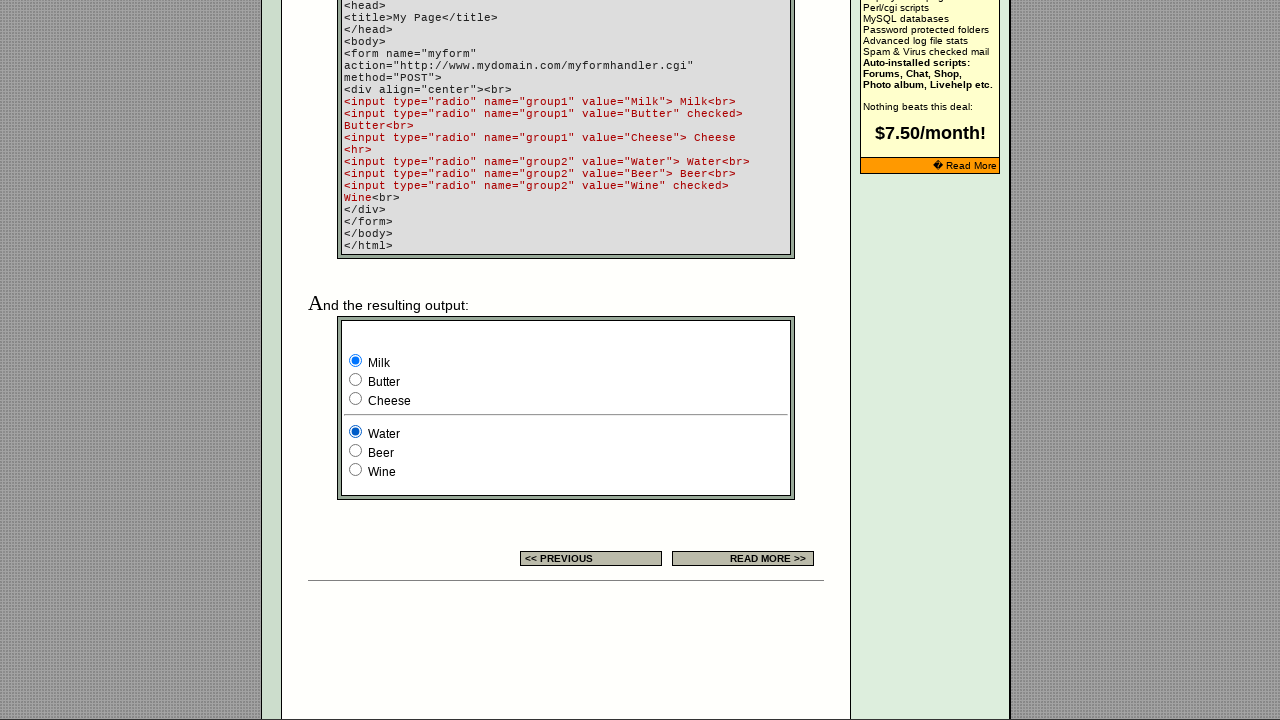

Retrieved value attribute of group2 radio button 1: Beer
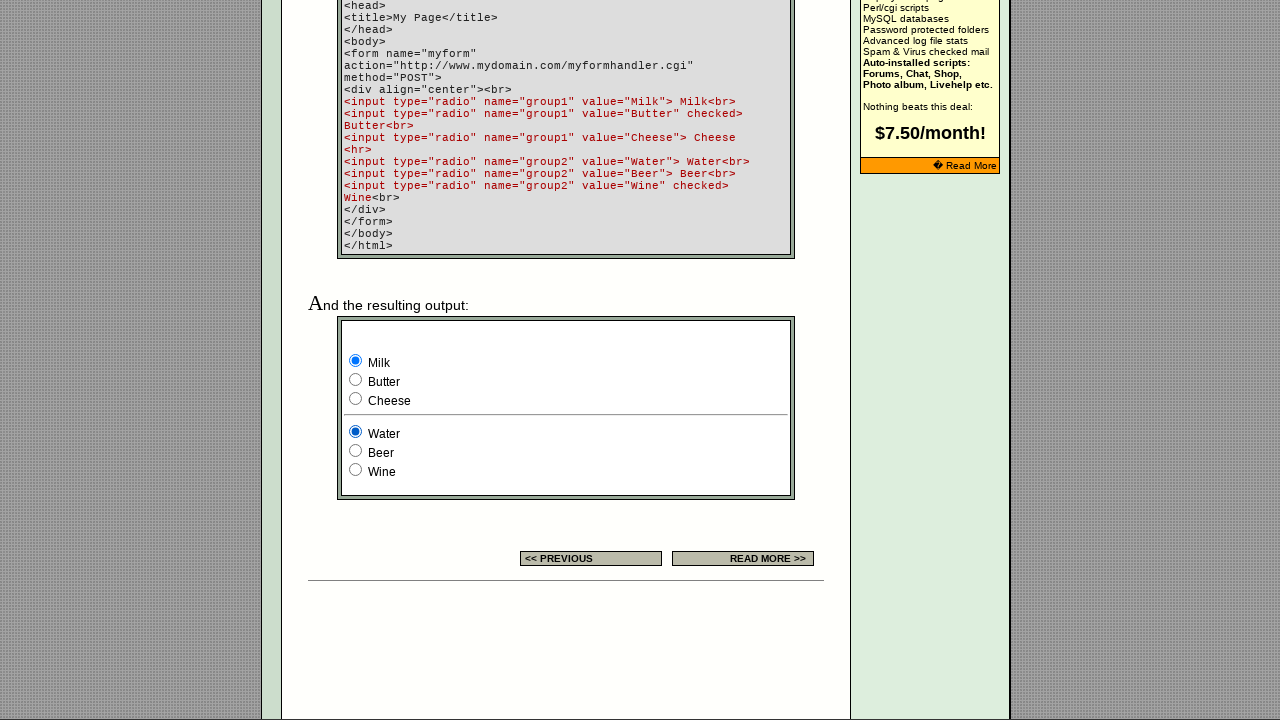

Retrieved checked attribute of group2 radio button 1: None
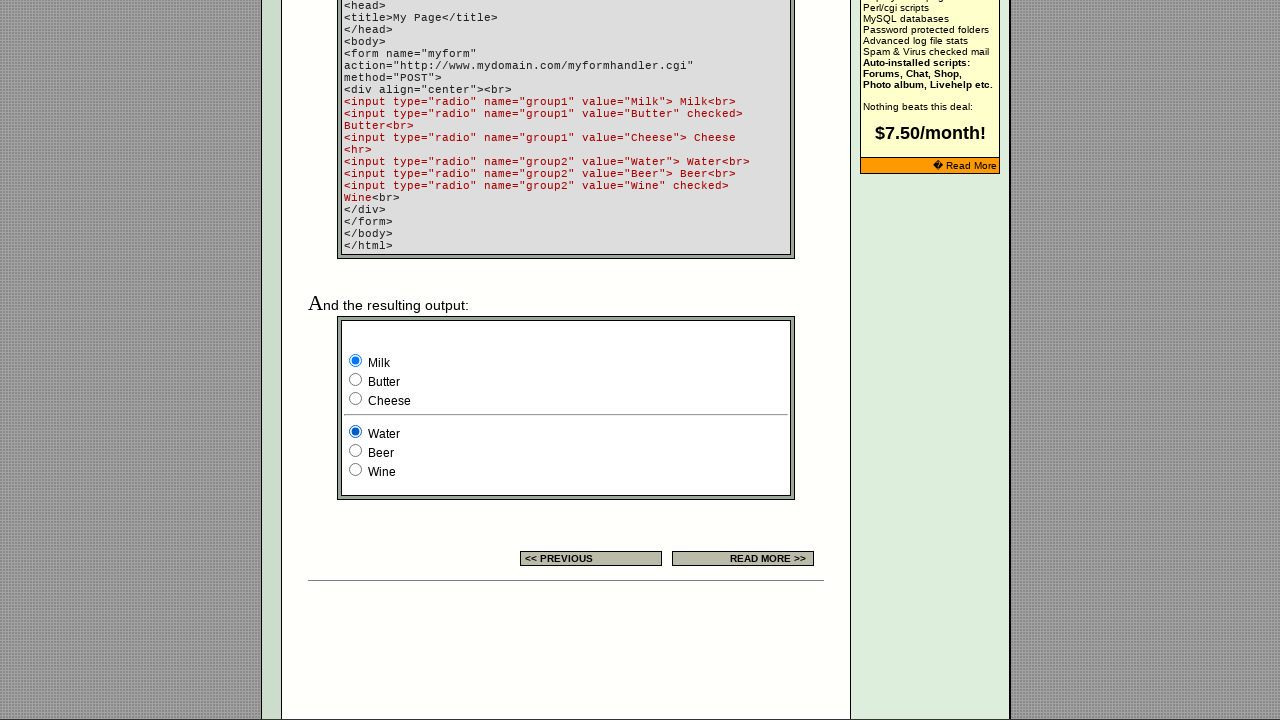

Retrieved value attribute of group2 radio button 2: Wine
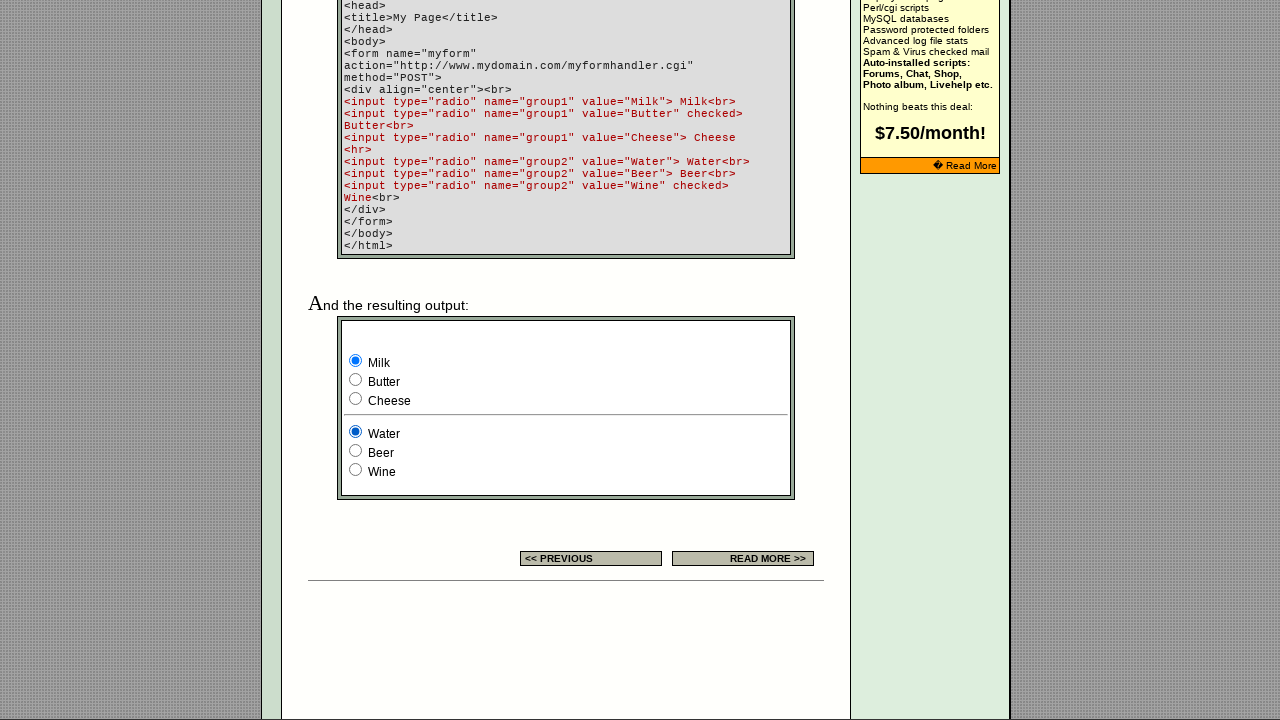

Retrieved checked attribute of group2 radio button 2: 
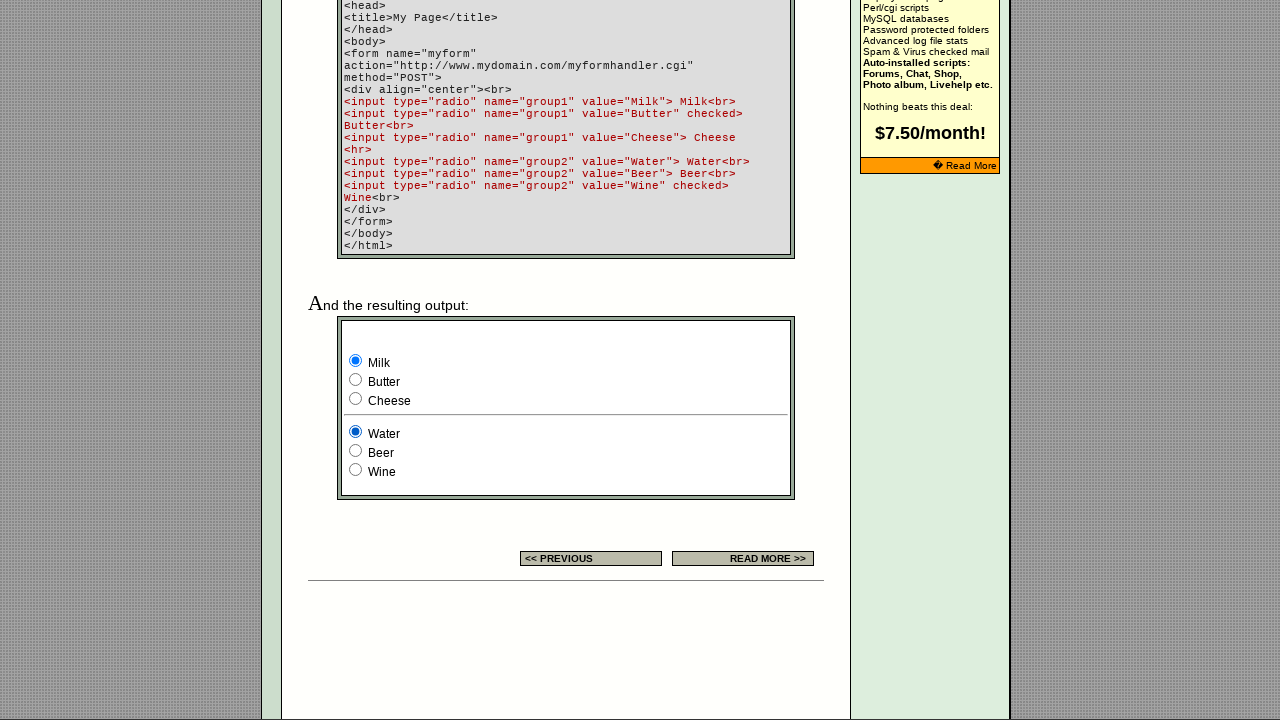

Clicked radio button 1 in group1 at (356, 380) on xpath=/html/body/div[2]/table[9]/tbody/tr/td[4]/table/tbody/tr/td/div/span/form/
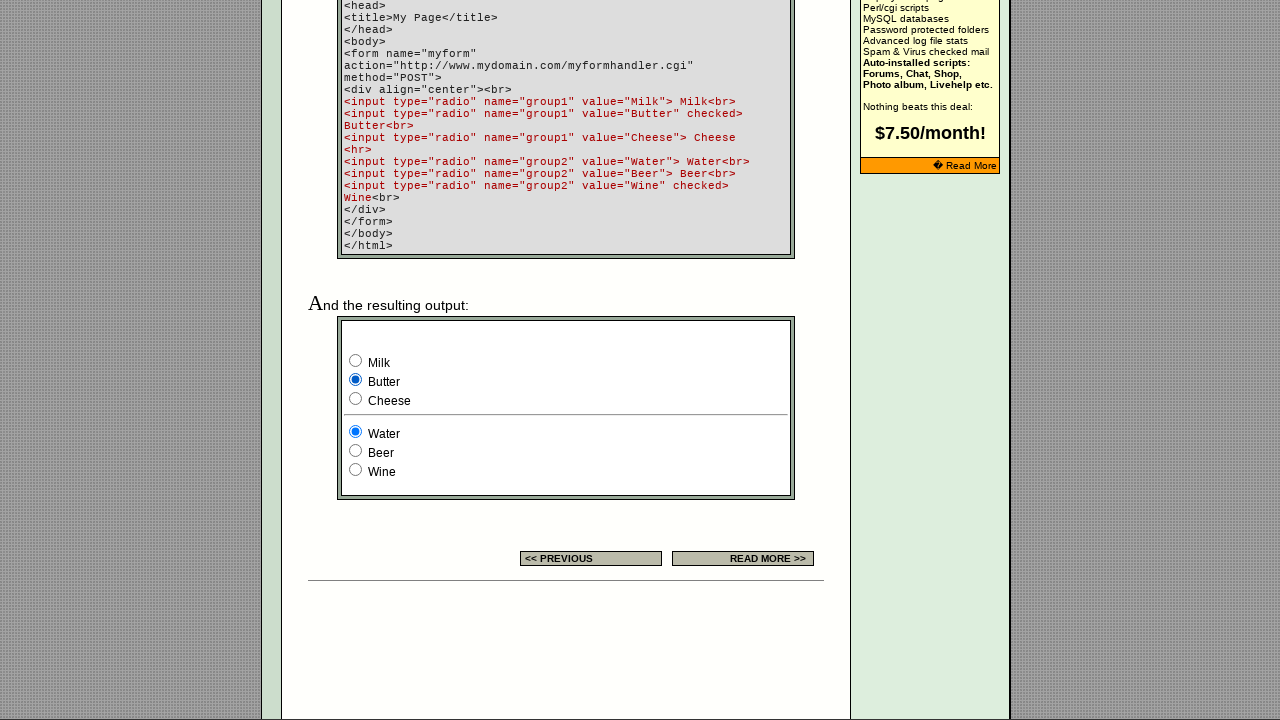

Retrieved value attribute of group1 radio button 0: Milk
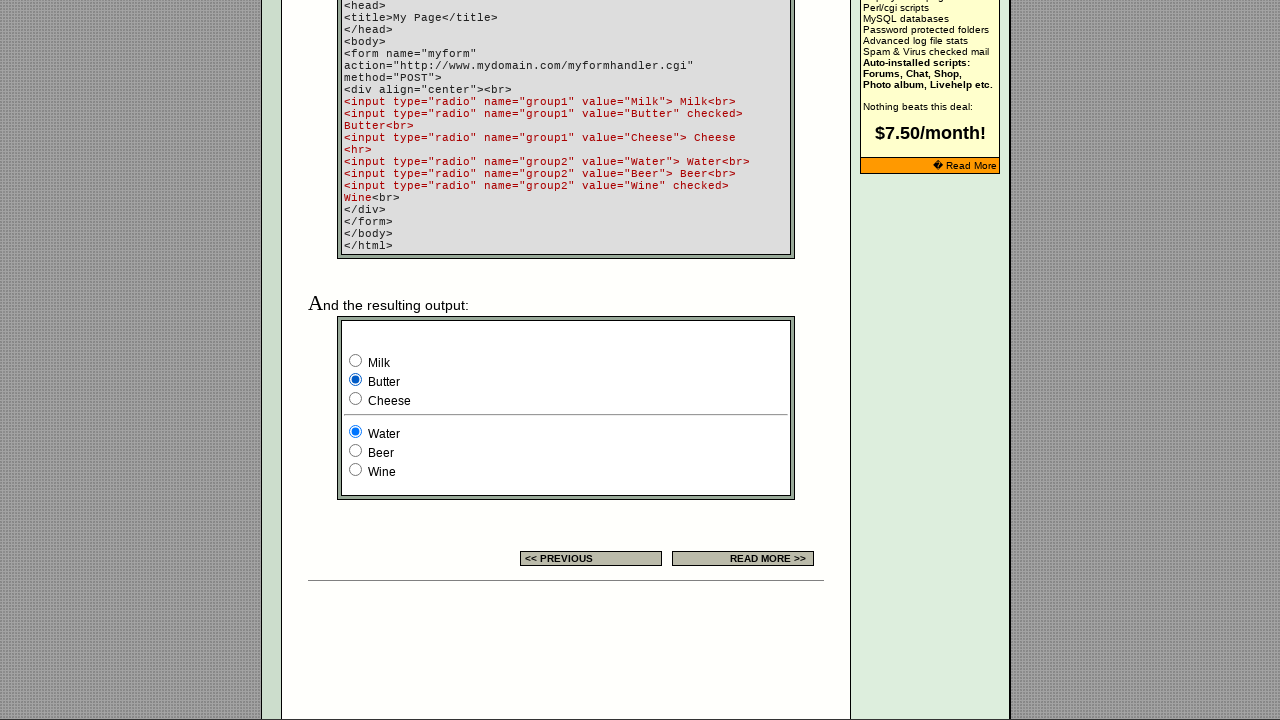

Retrieved checked attribute of group1 radio button 0: None
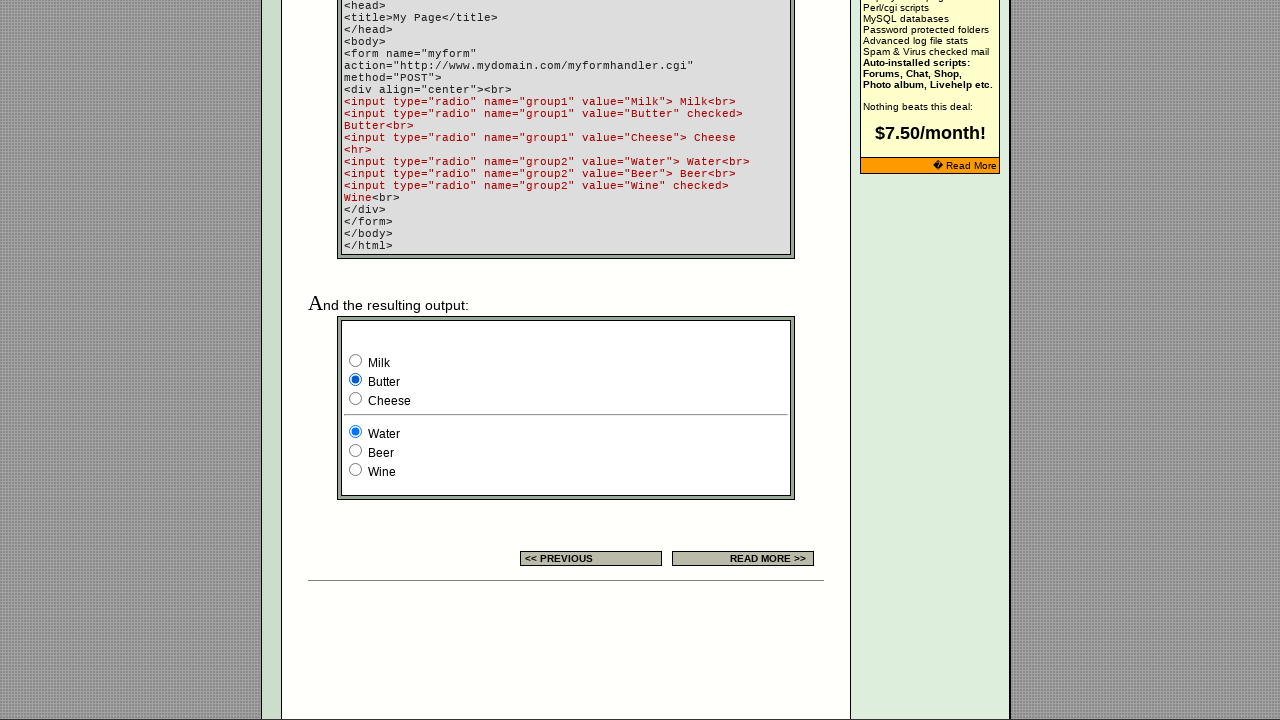

Retrieved value attribute of group1 radio button 1: Butter
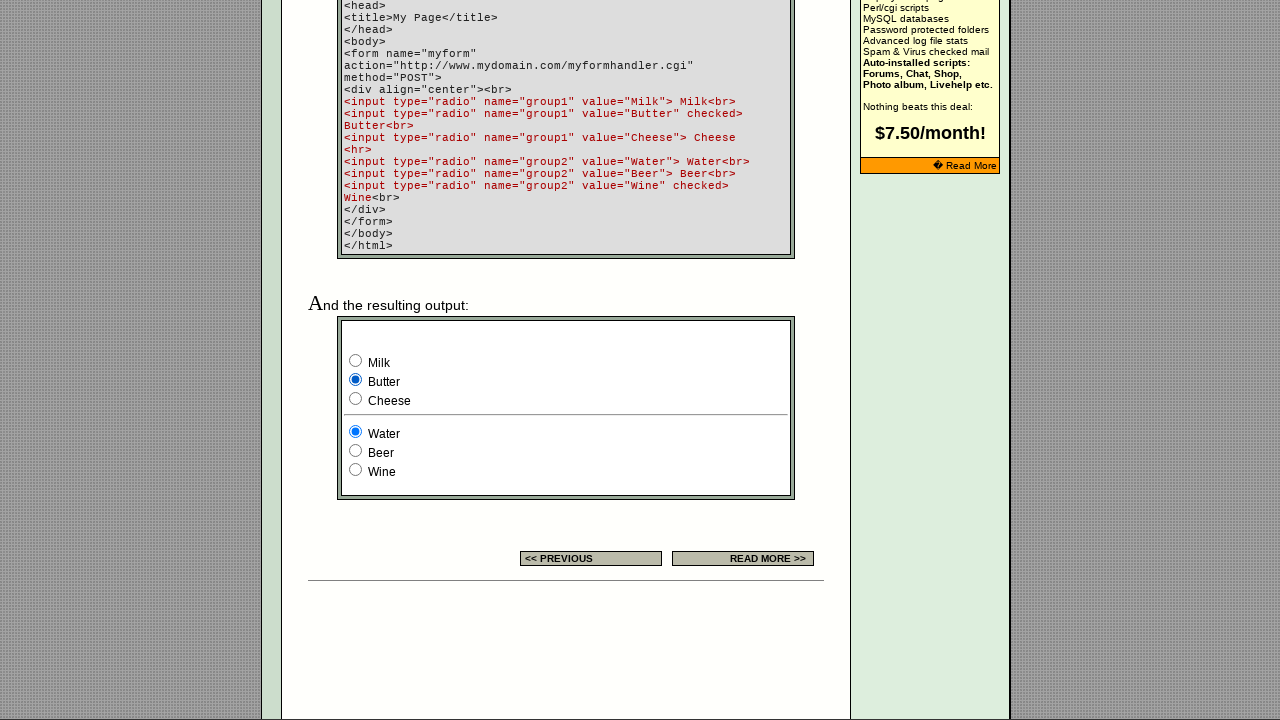

Retrieved checked attribute of group1 radio button 1: 
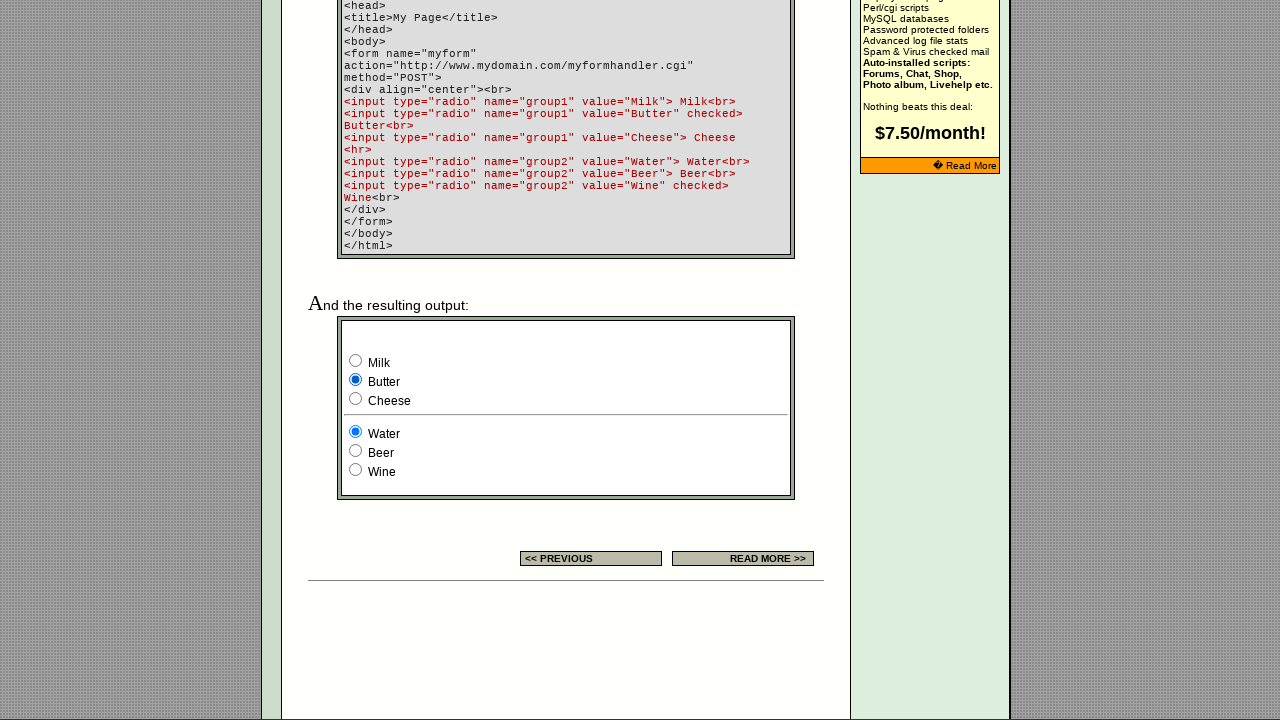

Retrieved value attribute of group1 radio button 2: Cheese
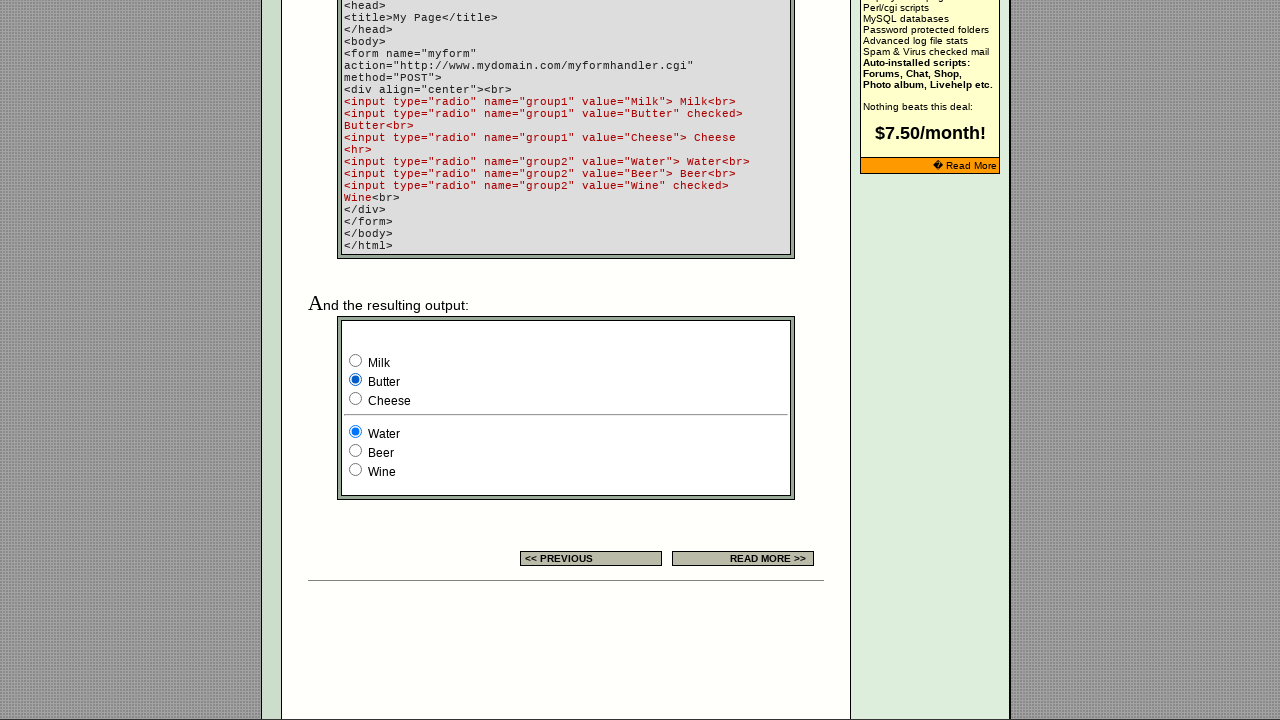

Retrieved checked attribute of group1 radio button 2: None
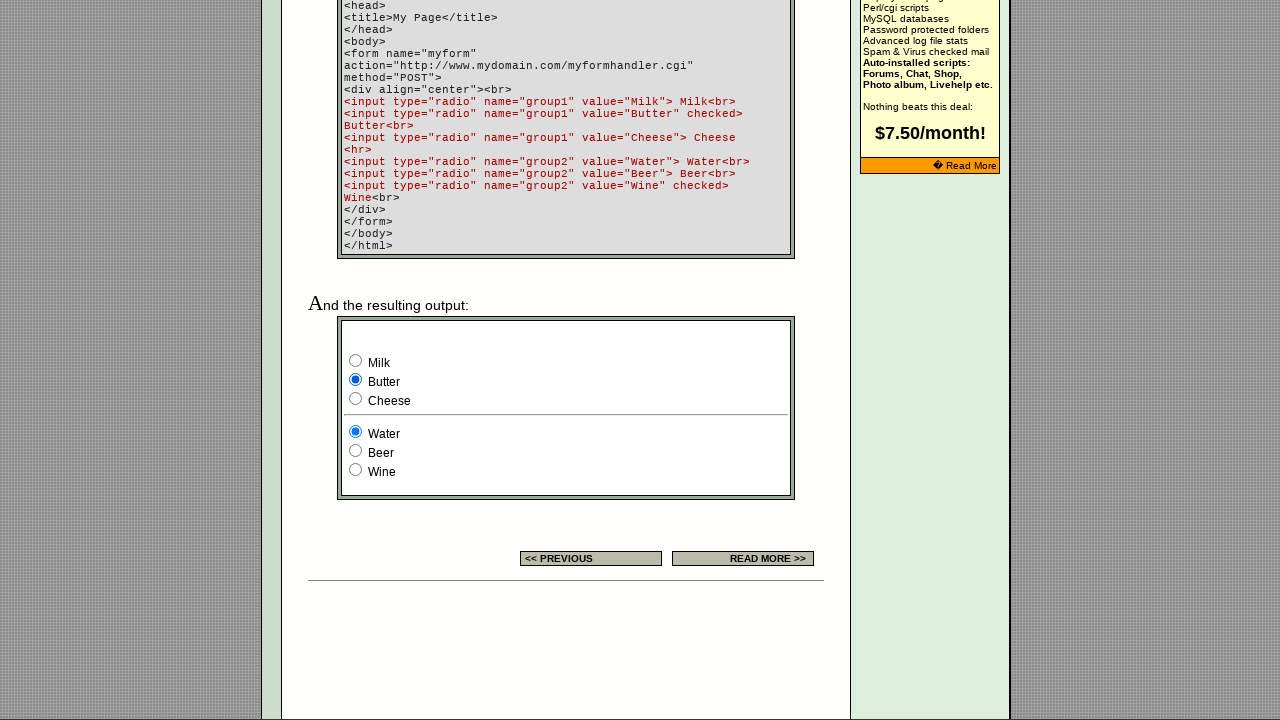

Clicked radio button 1 in group2 at (356, 450) on xpath=/html/body/div[2]/table[9]/tbody/tr/td[4]/table/tbody/tr/td/div/span/form/
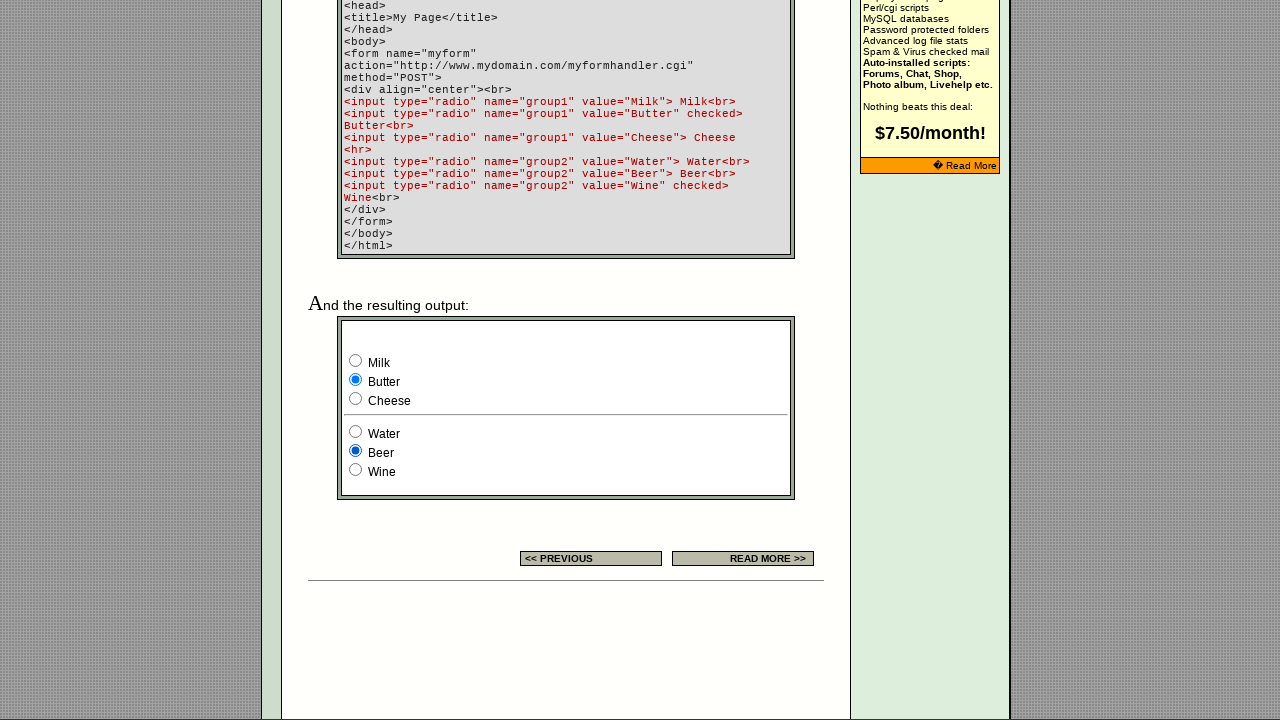

Retrieved value attribute of group2 radio button 0: Water
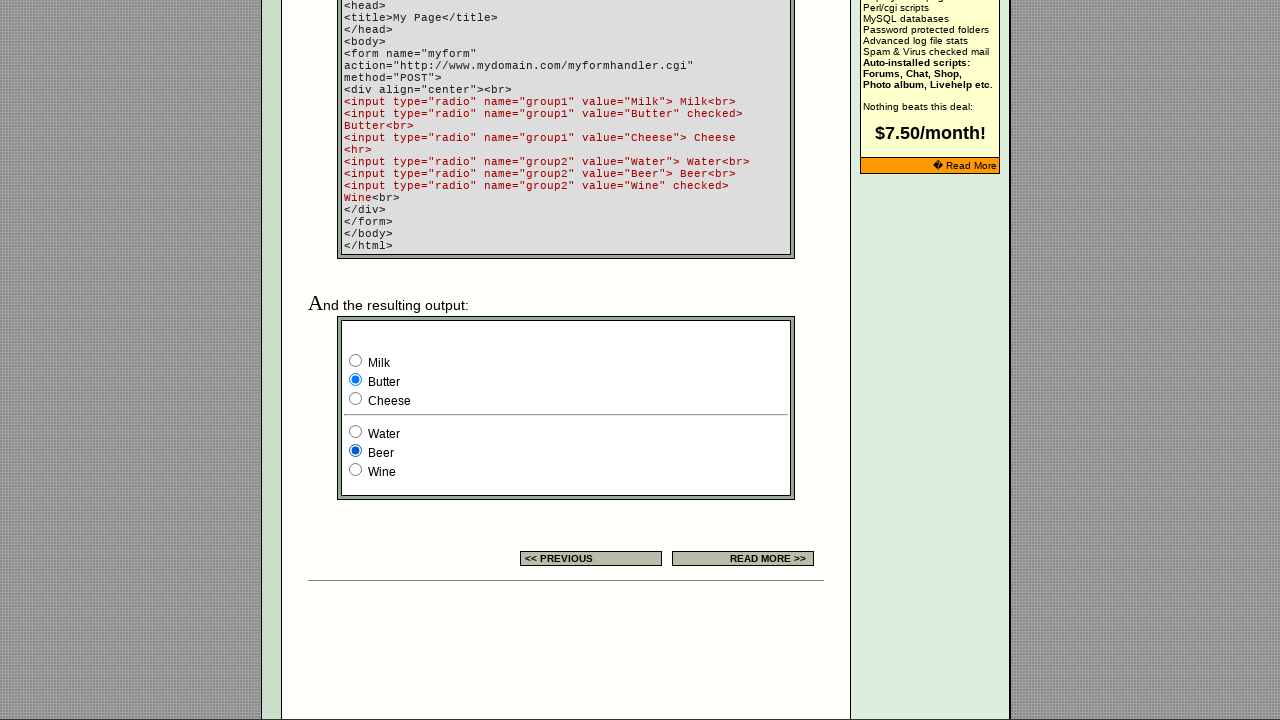

Retrieved checked attribute of group2 radio button 0: None
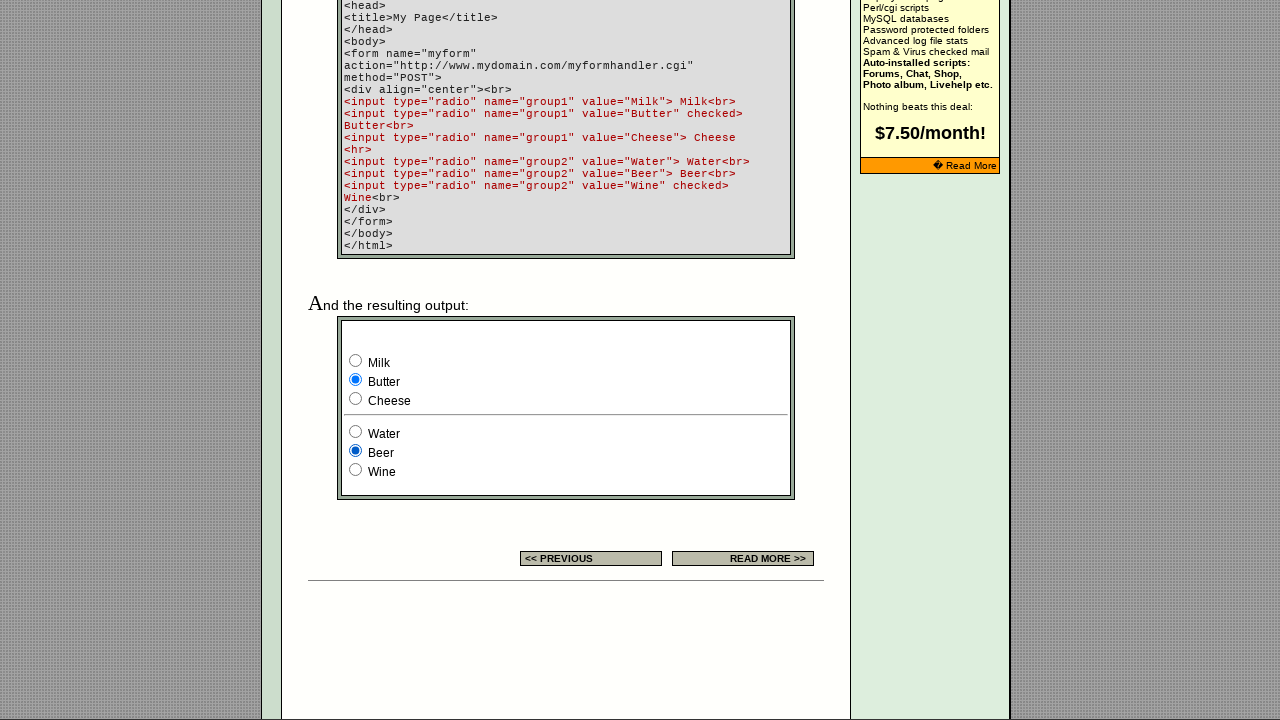

Retrieved value attribute of group2 radio button 1: Beer
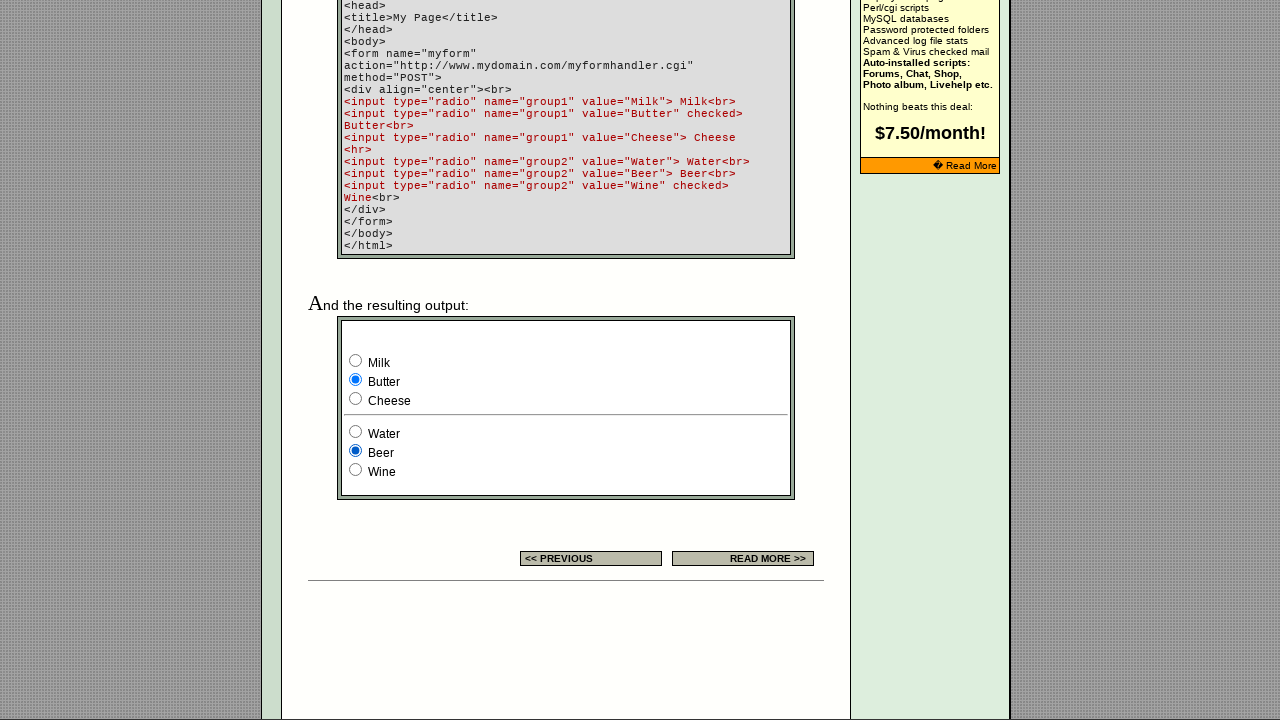

Retrieved checked attribute of group2 radio button 1: None
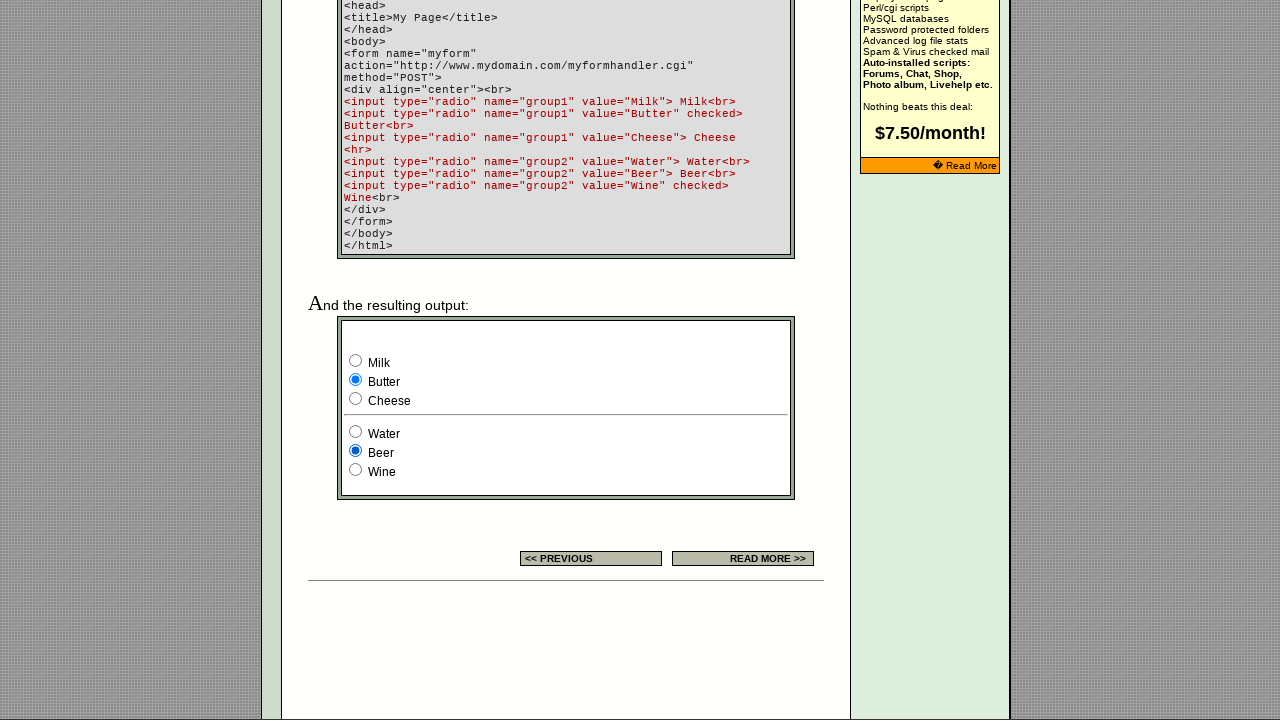

Retrieved value attribute of group2 radio button 2: Wine
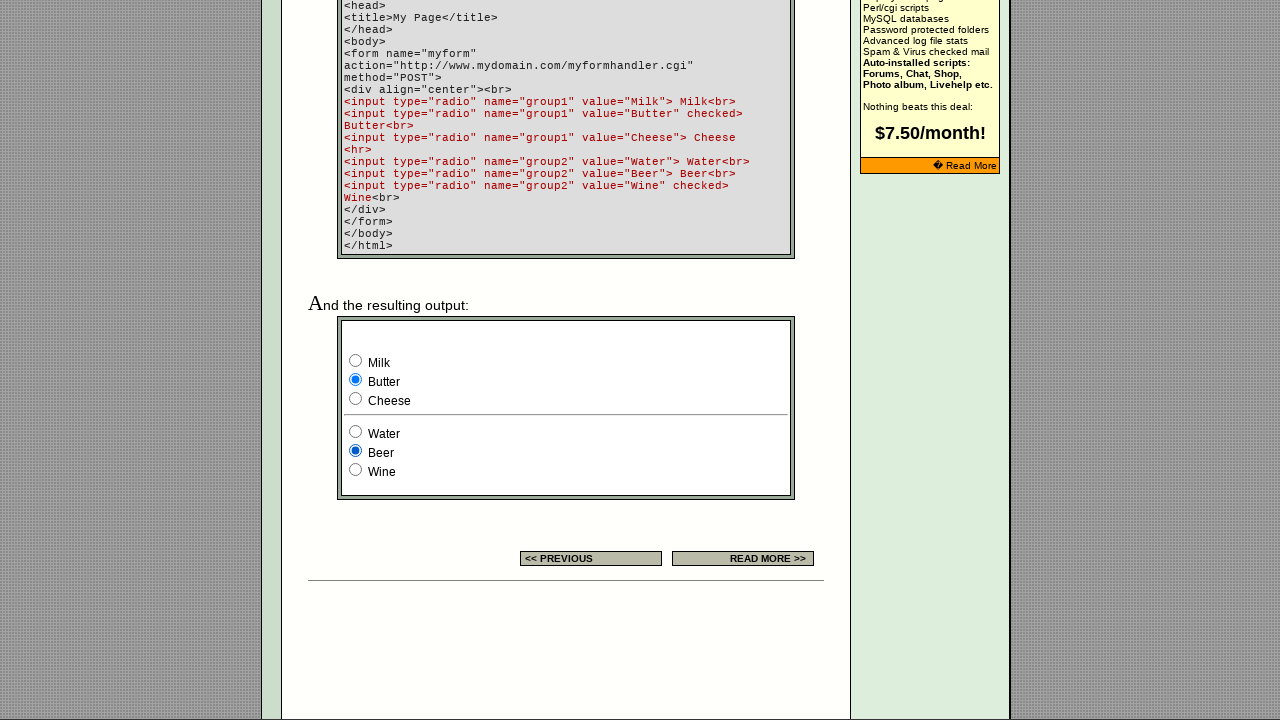

Retrieved checked attribute of group2 radio button 2: 
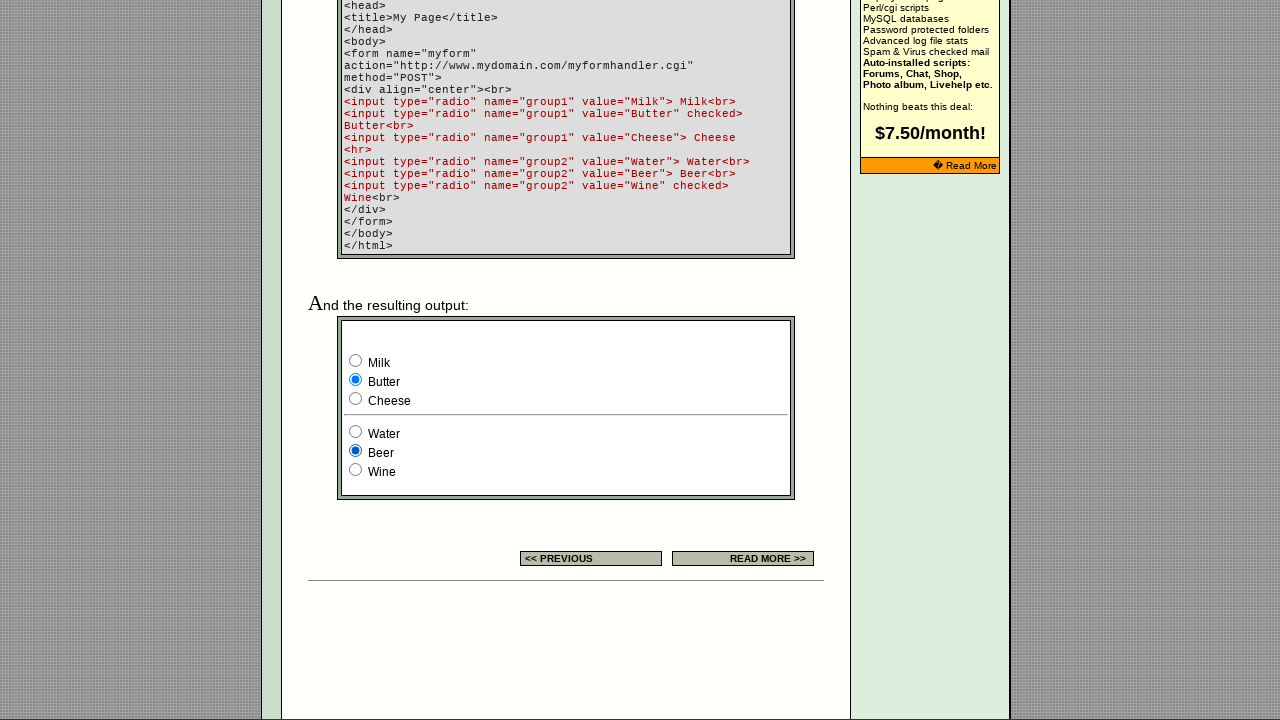

Clicked radio button 2 in group1 at (356, 398) on xpath=/html/body/div[2]/table[9]/tbody/tr/td[4]/table/tbody/tr/td/div/span/form/
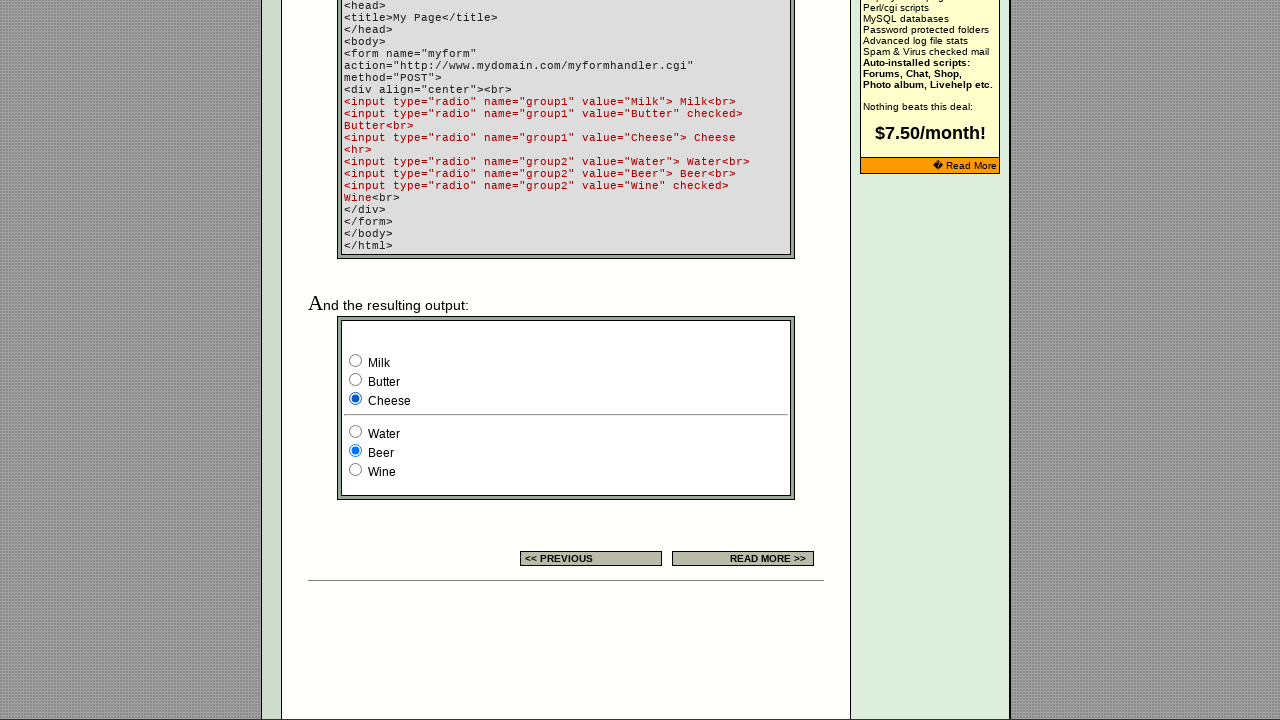

Retrieved value attribute of group1 radio button 0: Milk
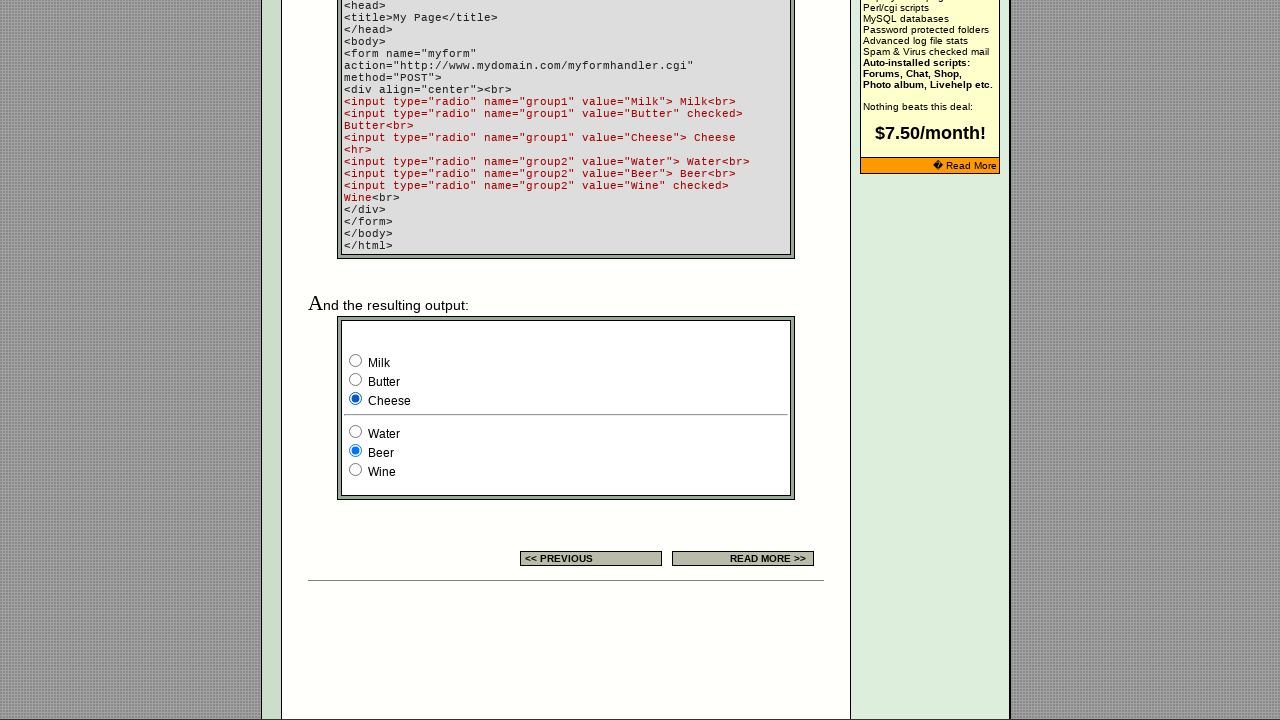

Retrieved checked attribute of group1 radio button 0: None
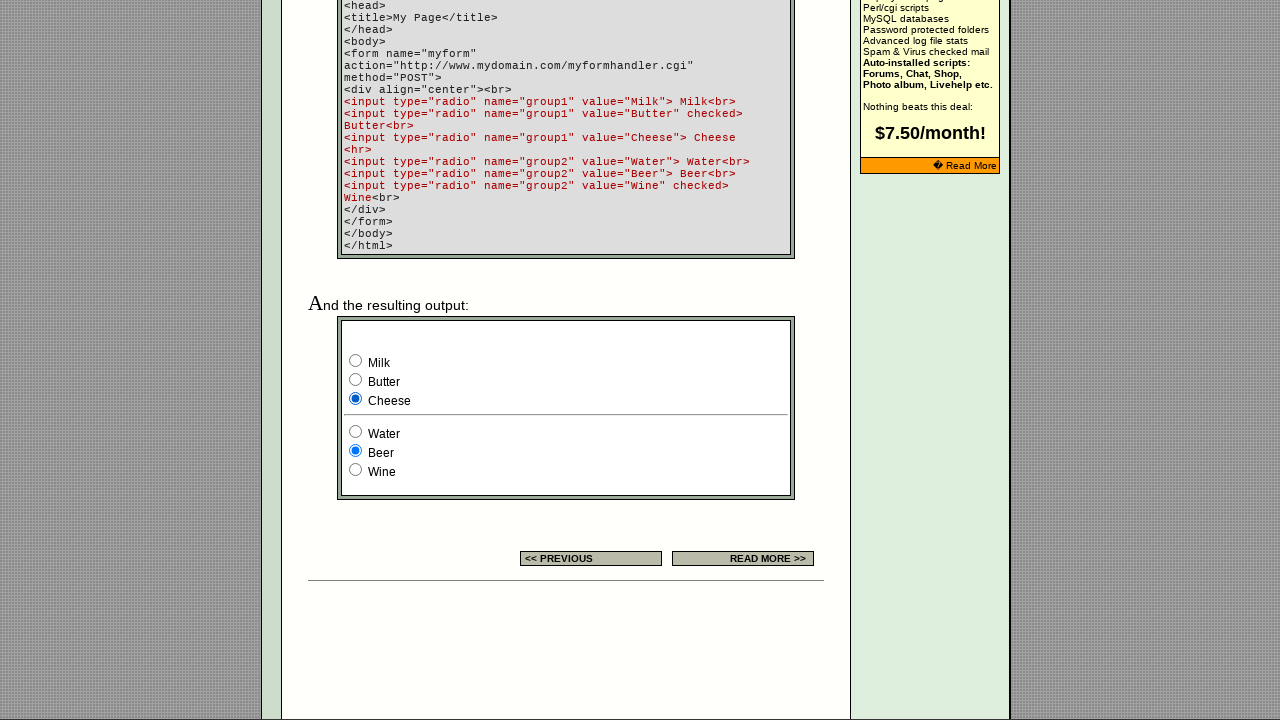

Retrieved value attribute of group1 radio button 1: Butter
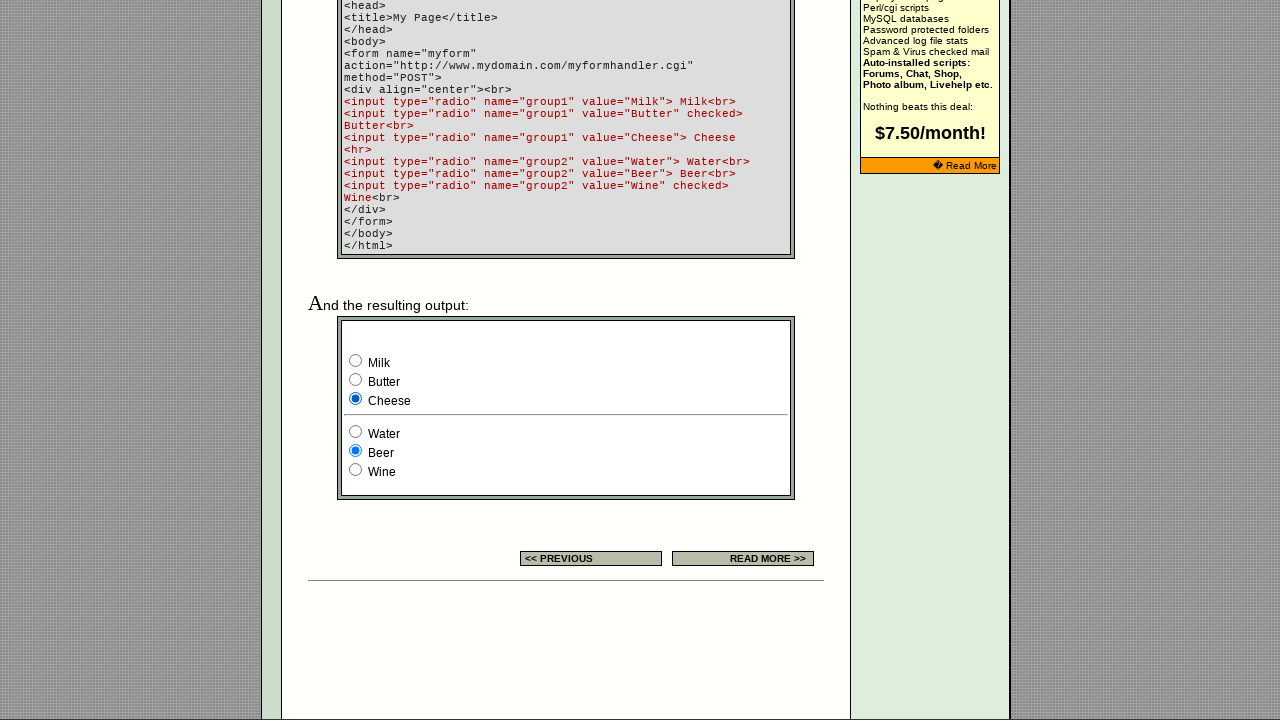

Retrieved checked attribute of group1 radio button 1: 
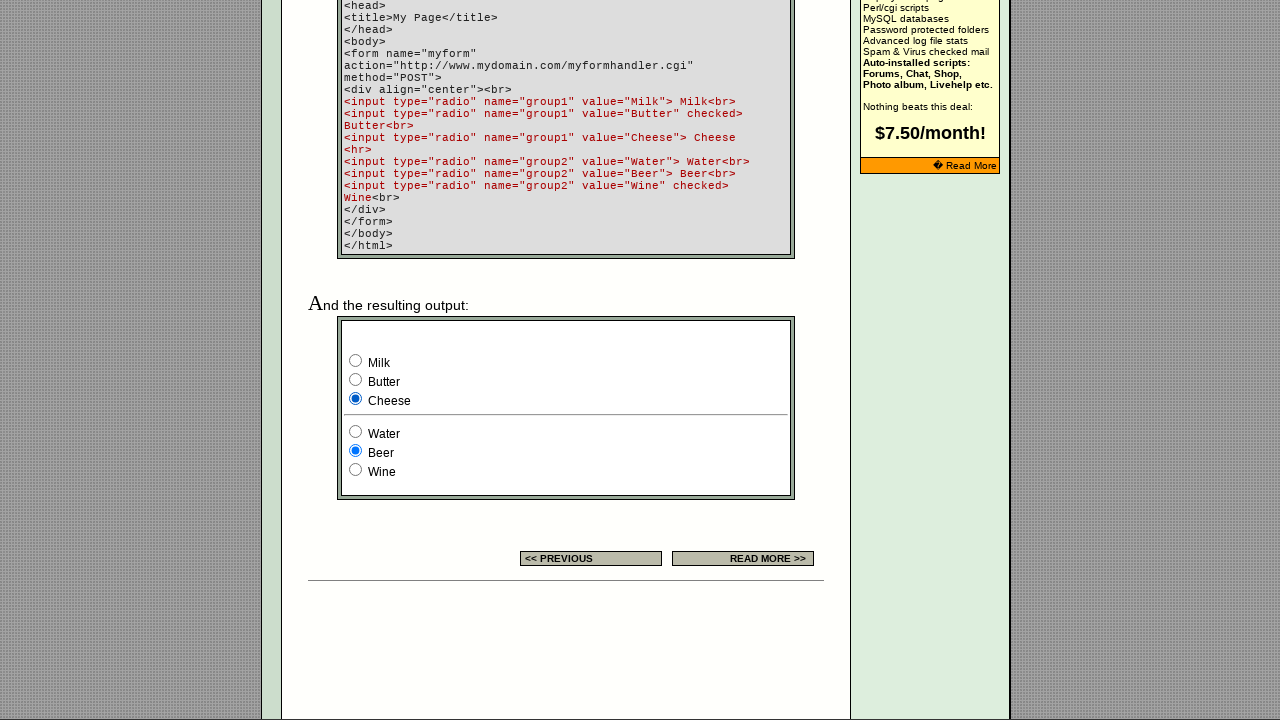

Retrieved value attribute of group1 radio button 2: Cheese
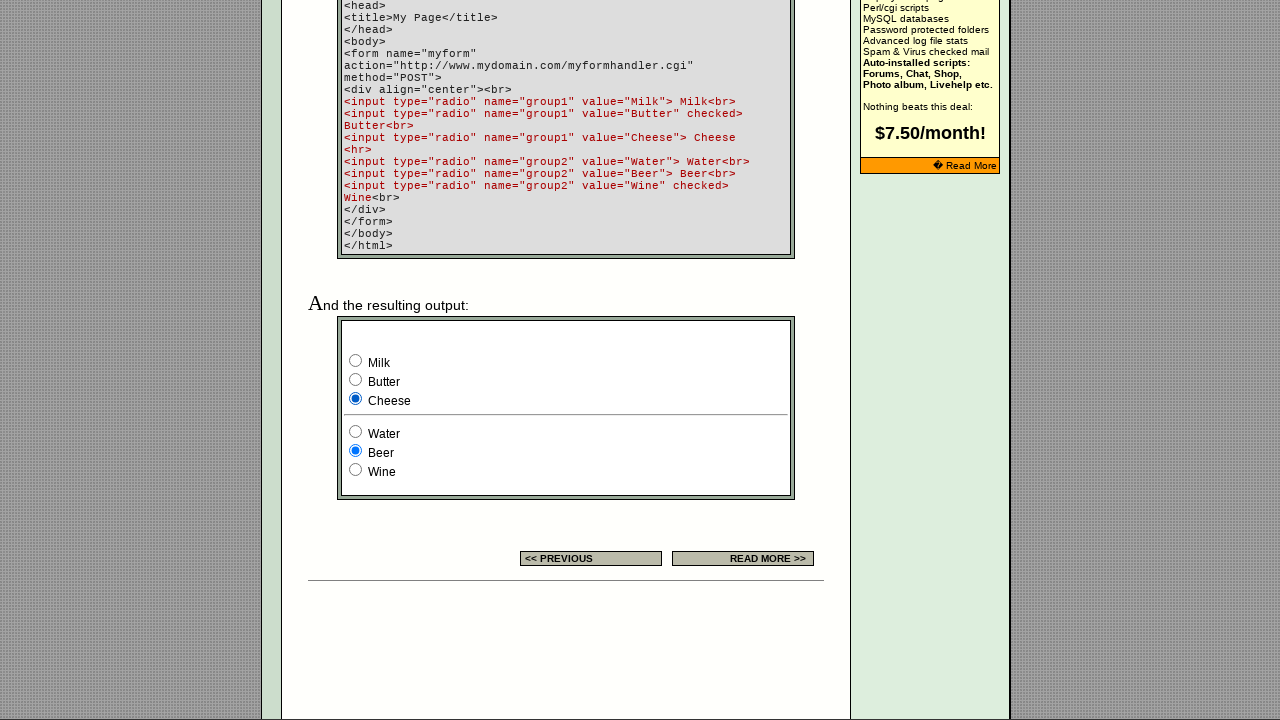

Retrieved checked attribute of group1 radio button 2: None
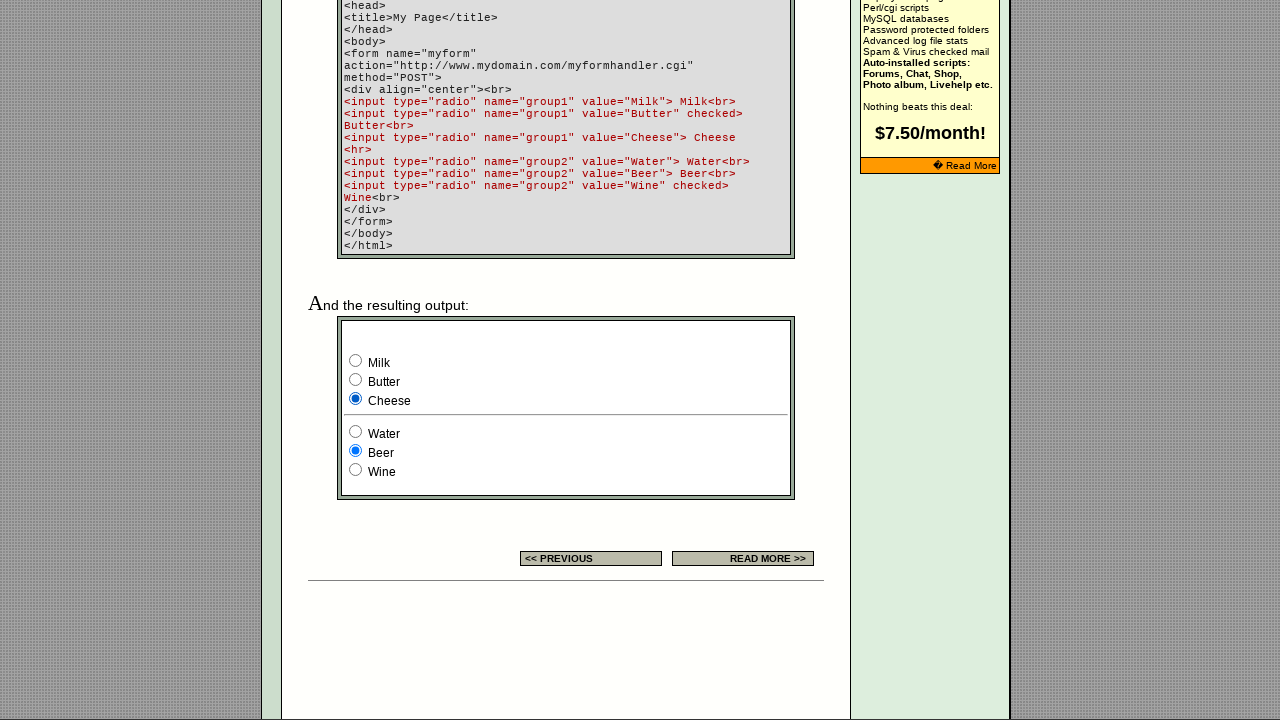

Clicked radio button 2 in group2 at (356, 470) on xpath=/html/body/div[2]/table[9]/tbody/tr/td[4]/table/tbody/tr/td/div/span/form/
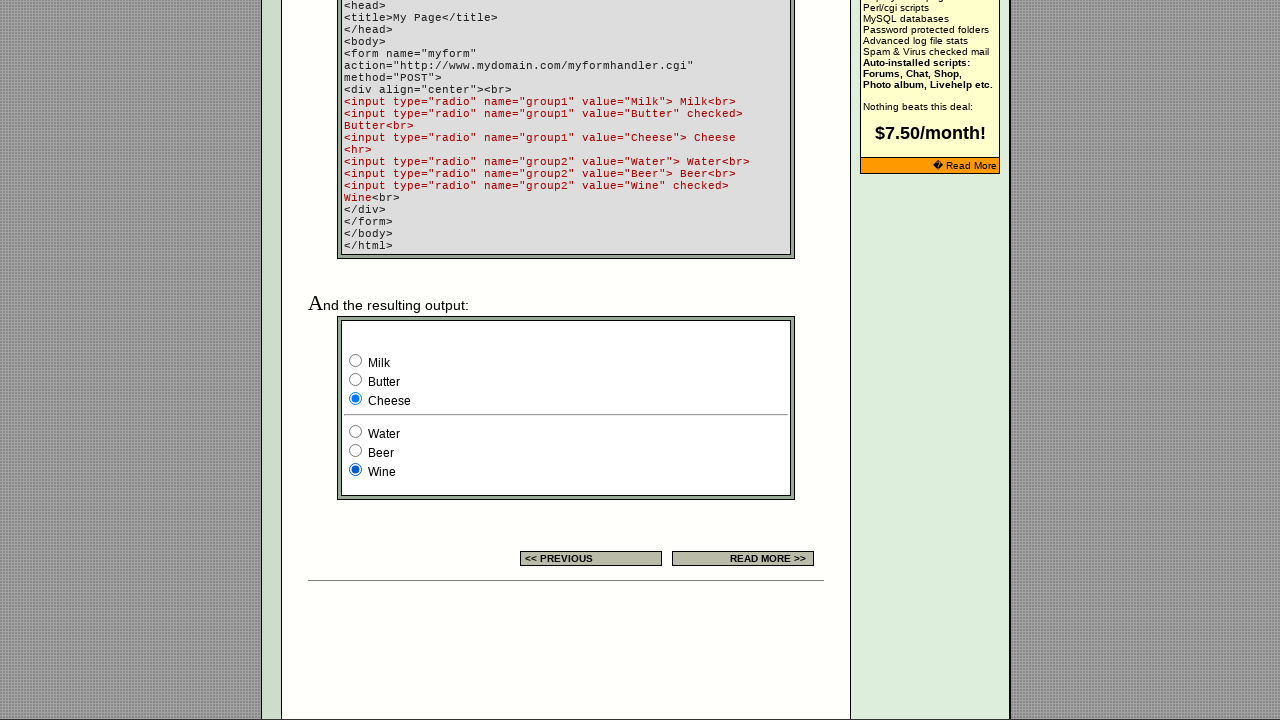

Retrieved value attribute of group2 radio button 0: Water
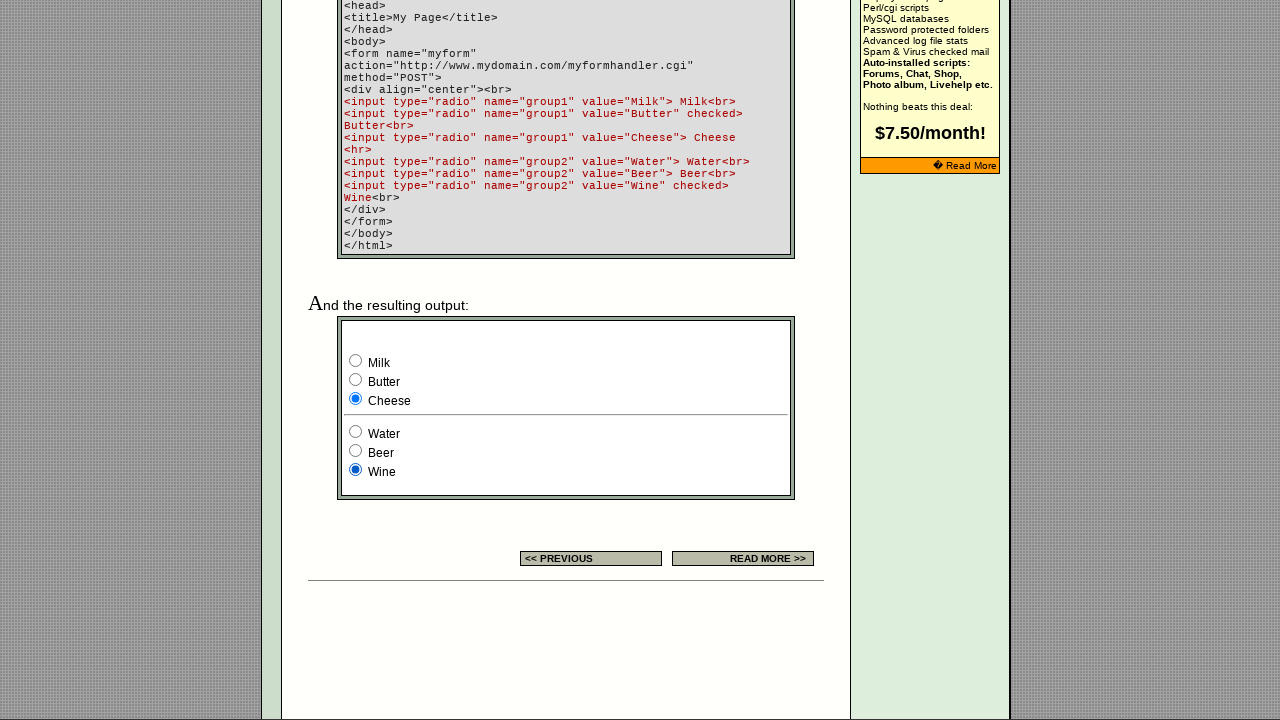

Retrieved checked attribute of group2 radio button 0: None
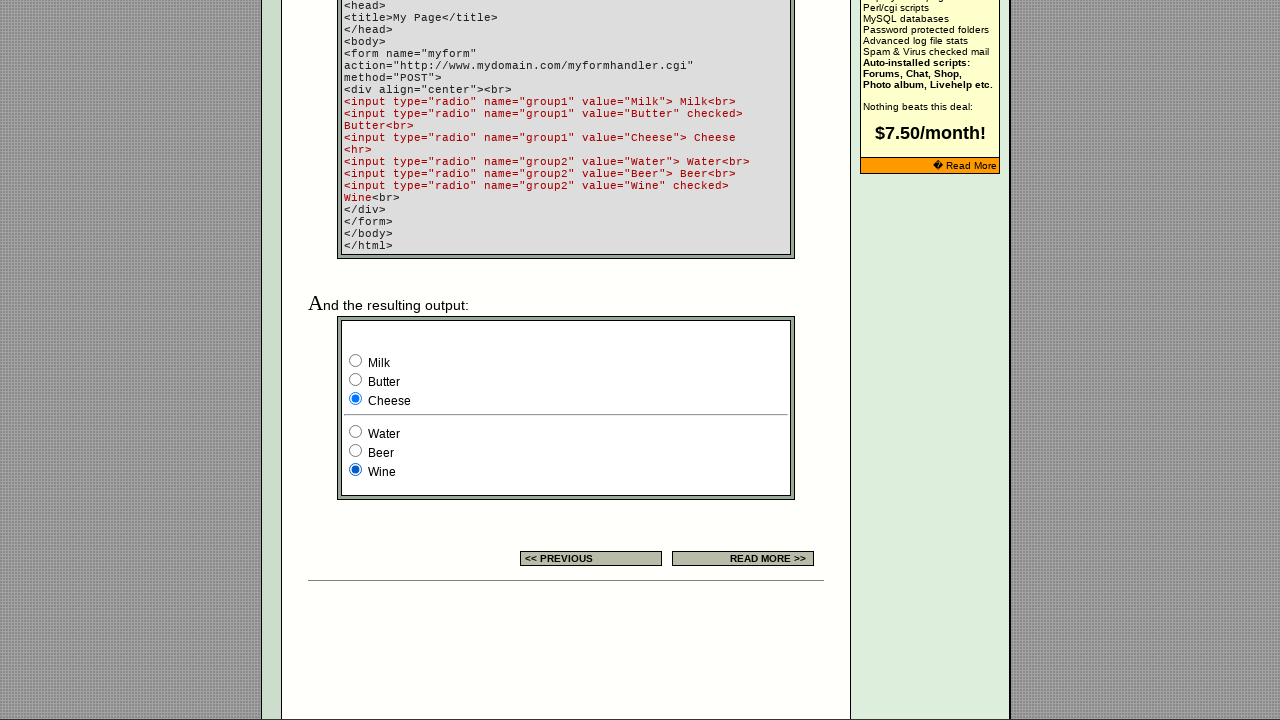

Retrieved value attribute of group2 radio button 1: Beer
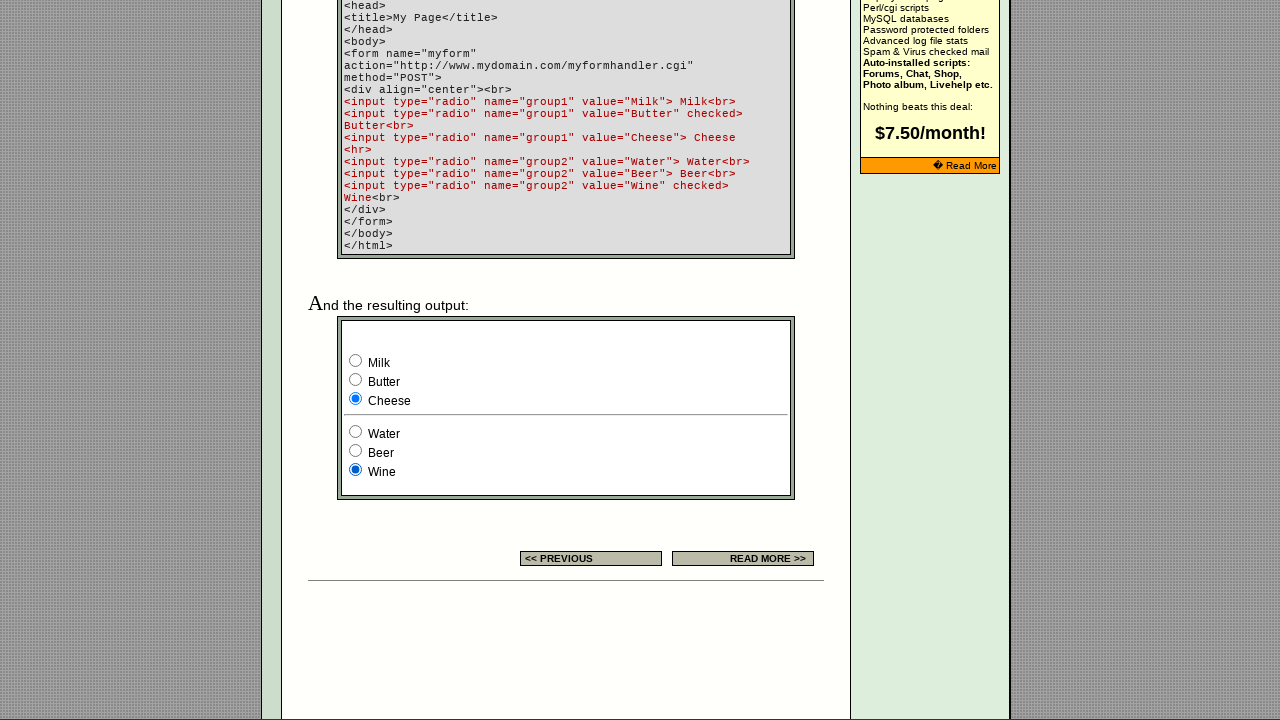

Retrieved checked attribute of group2 radio button 1: None
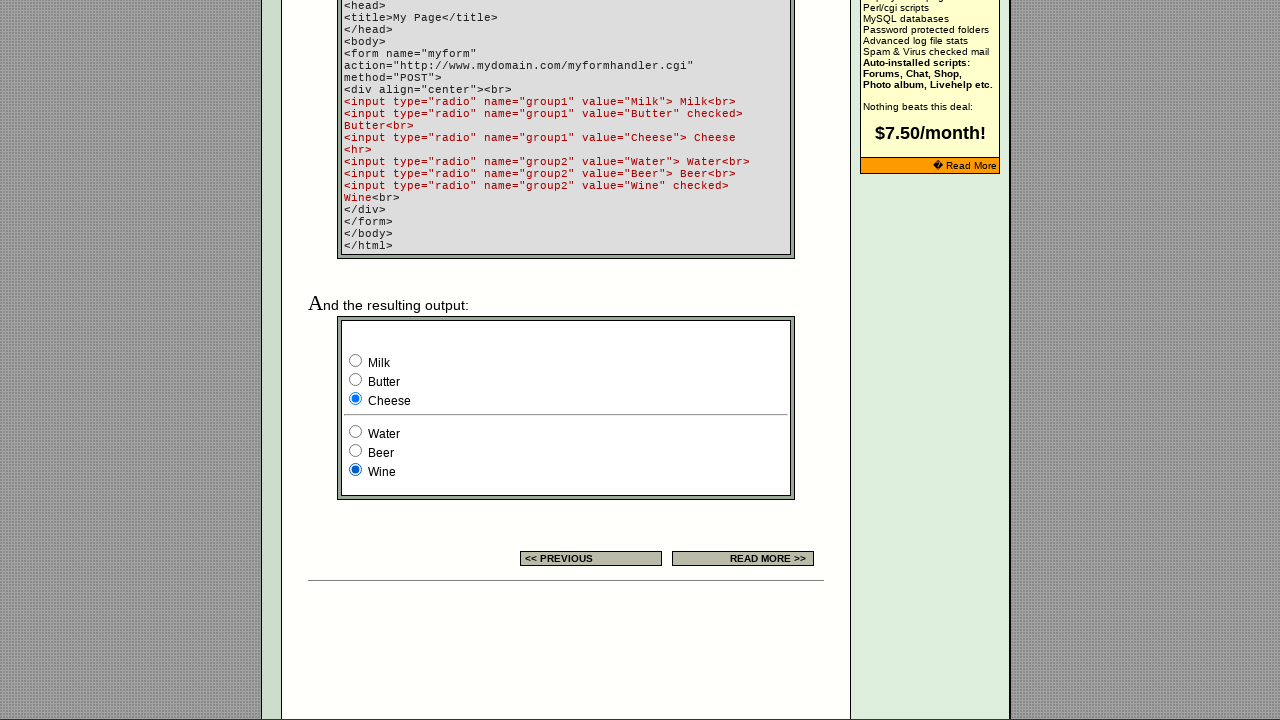

Retrieved value attribute of group2 radio button 2: Wine
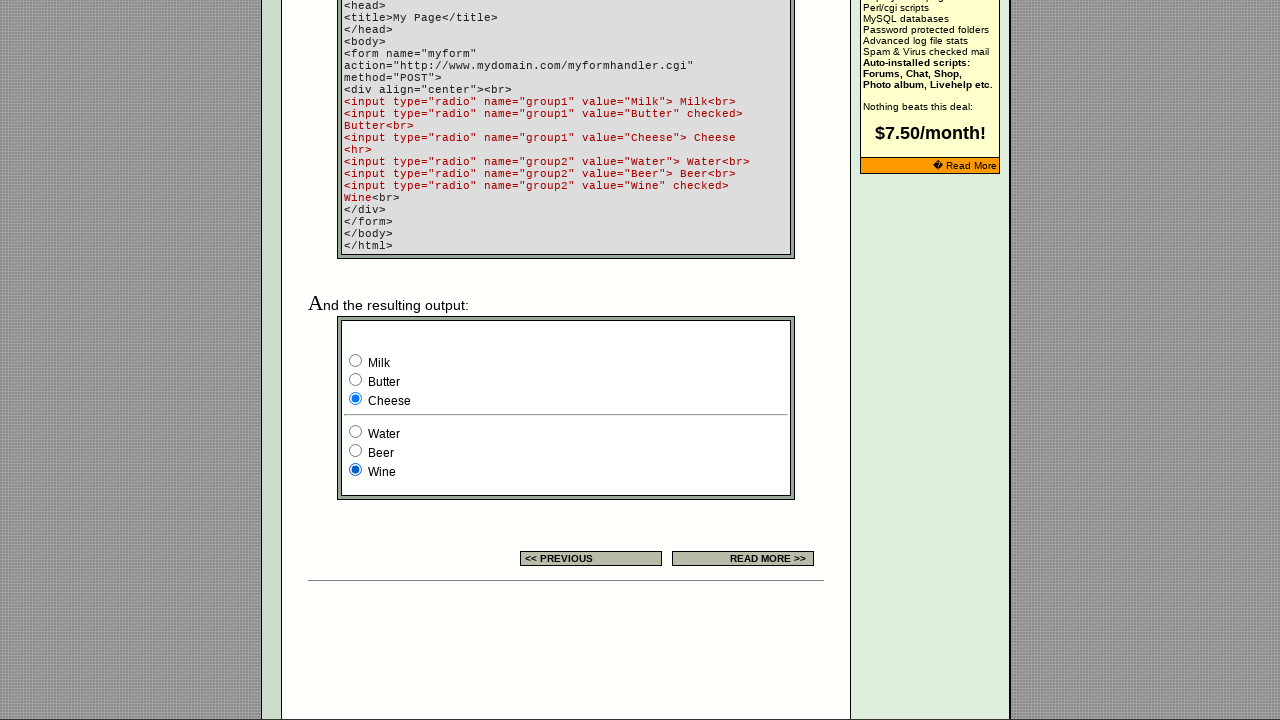

Retrieved checked attribute of group2 radio button 2: 
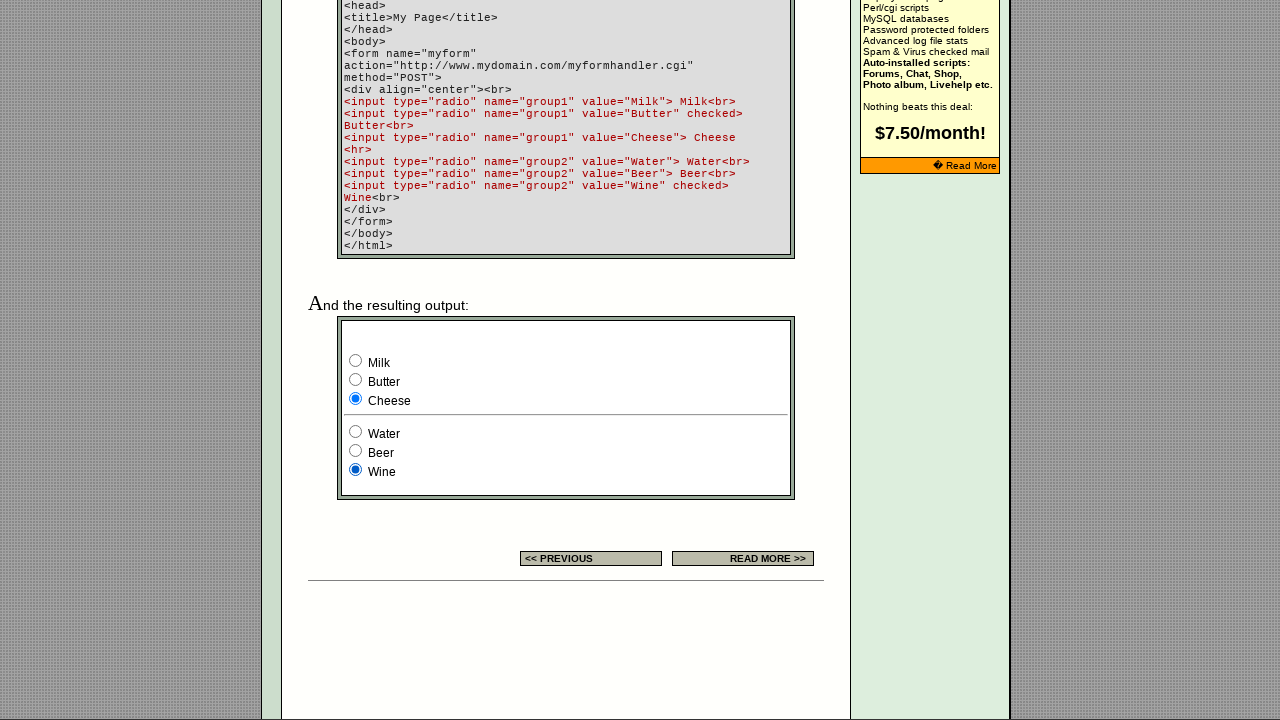

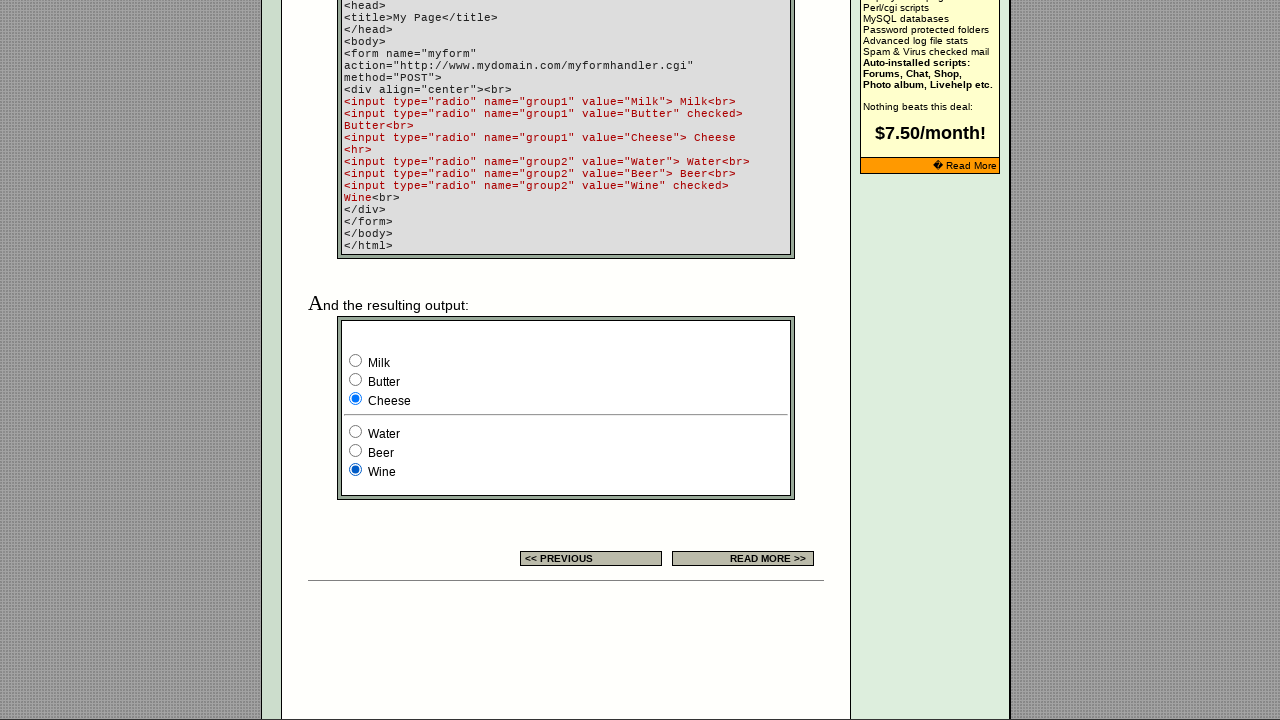